Tests Yahoo Japan image search by entering a search query, submitting the form, and scrolling through the results to load more images

Starting URL: https://search.yahoo.co.jp/image

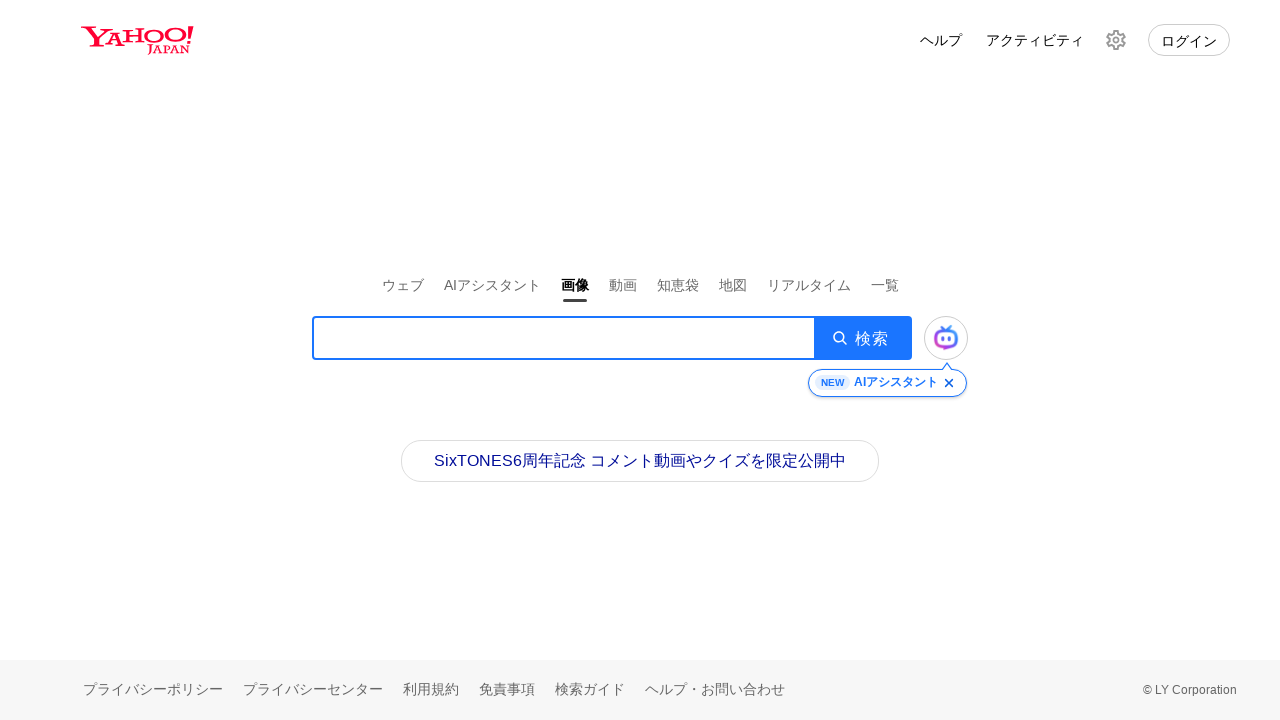

Filled search box with query 'プログラミング' on .SearchBox__searchInput
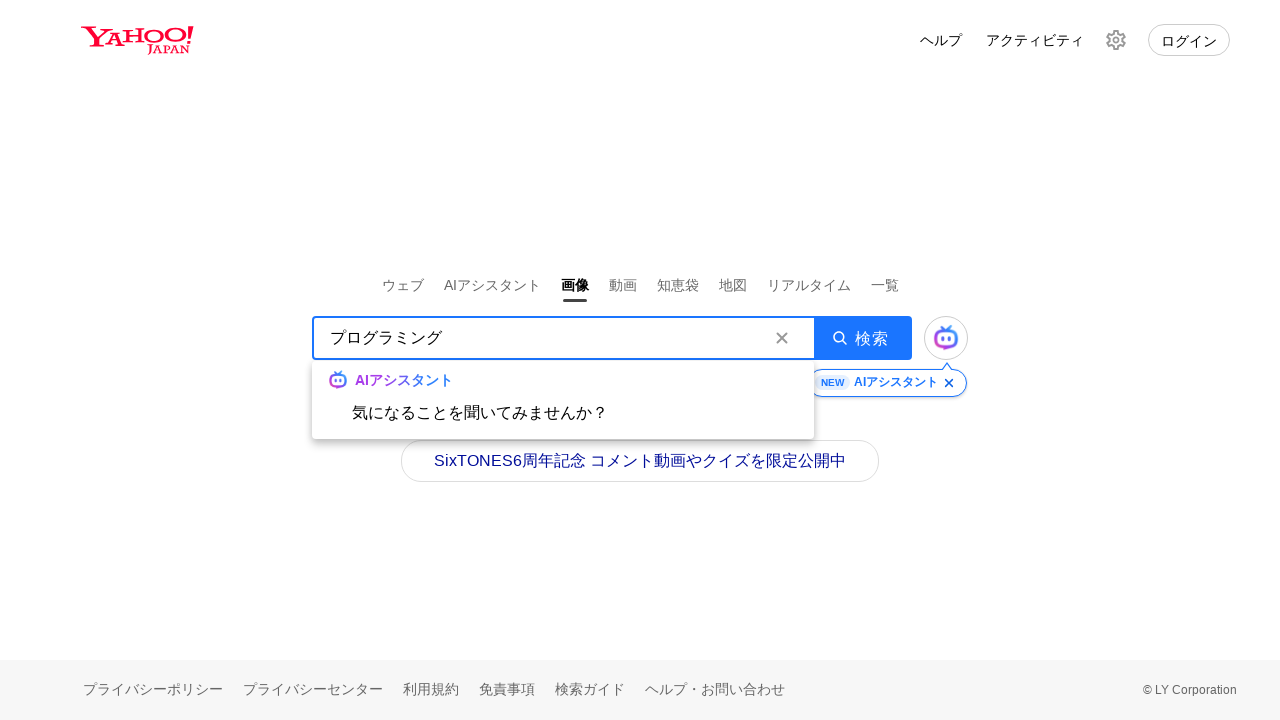

Submitted search form by pressing Enter on .SearchBox__searchInput
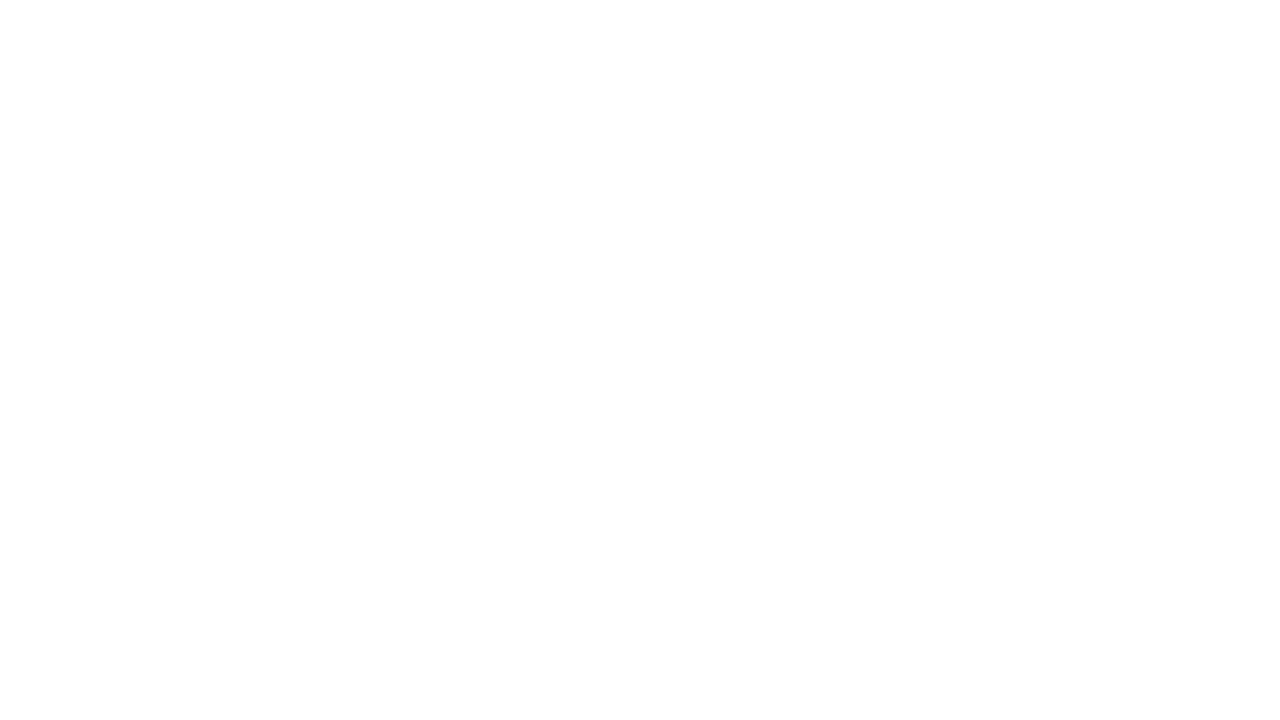

Waited for search results to load (networkidle)
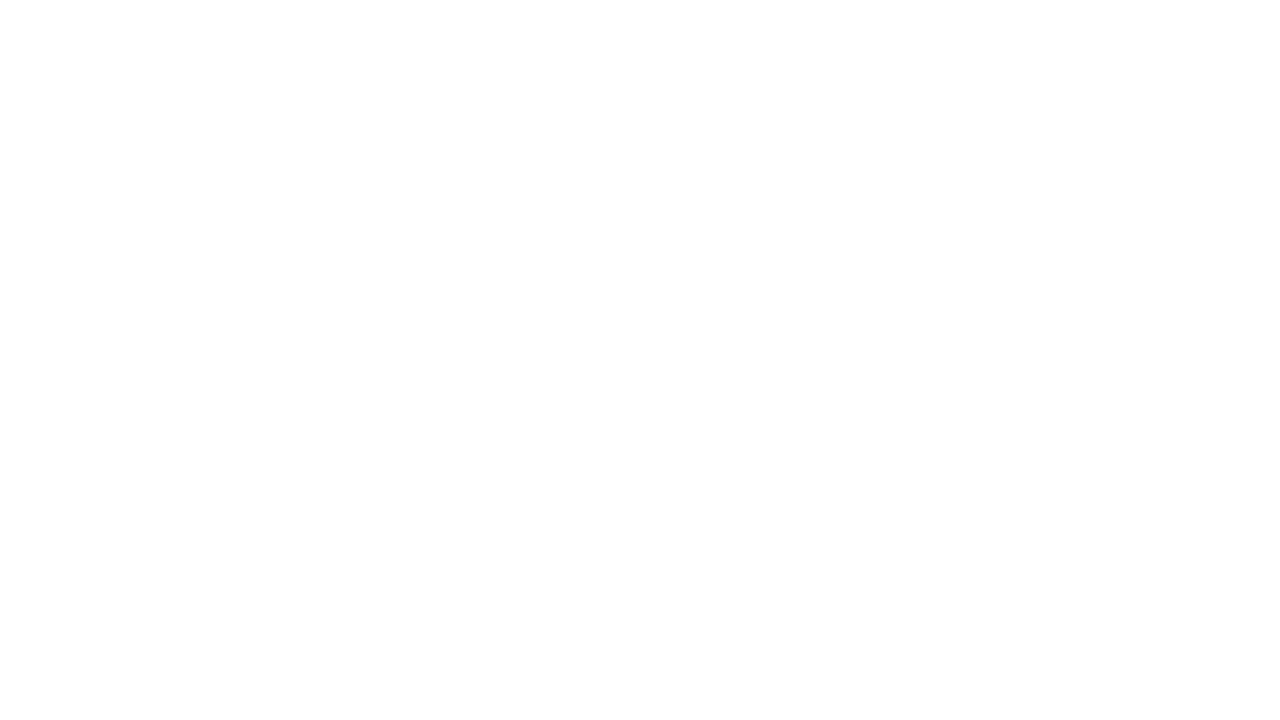

Scrolled to position 500px to load more images
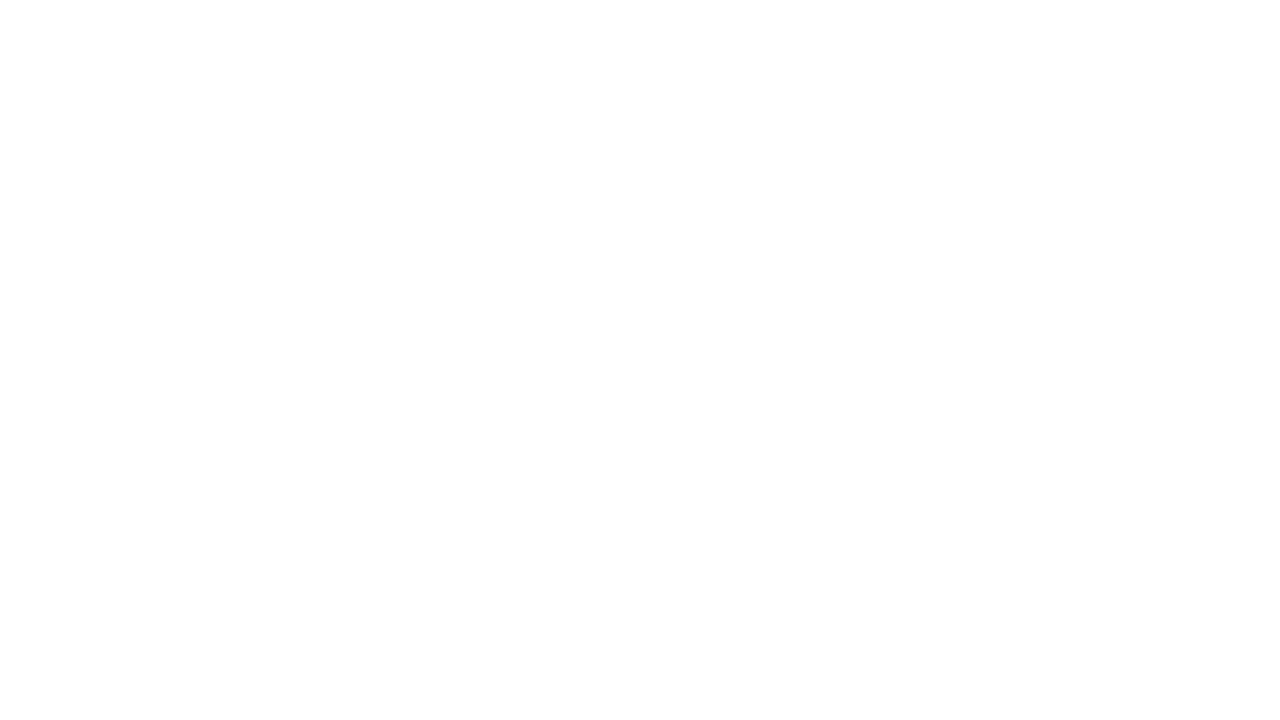

Waited 1 second for images to load
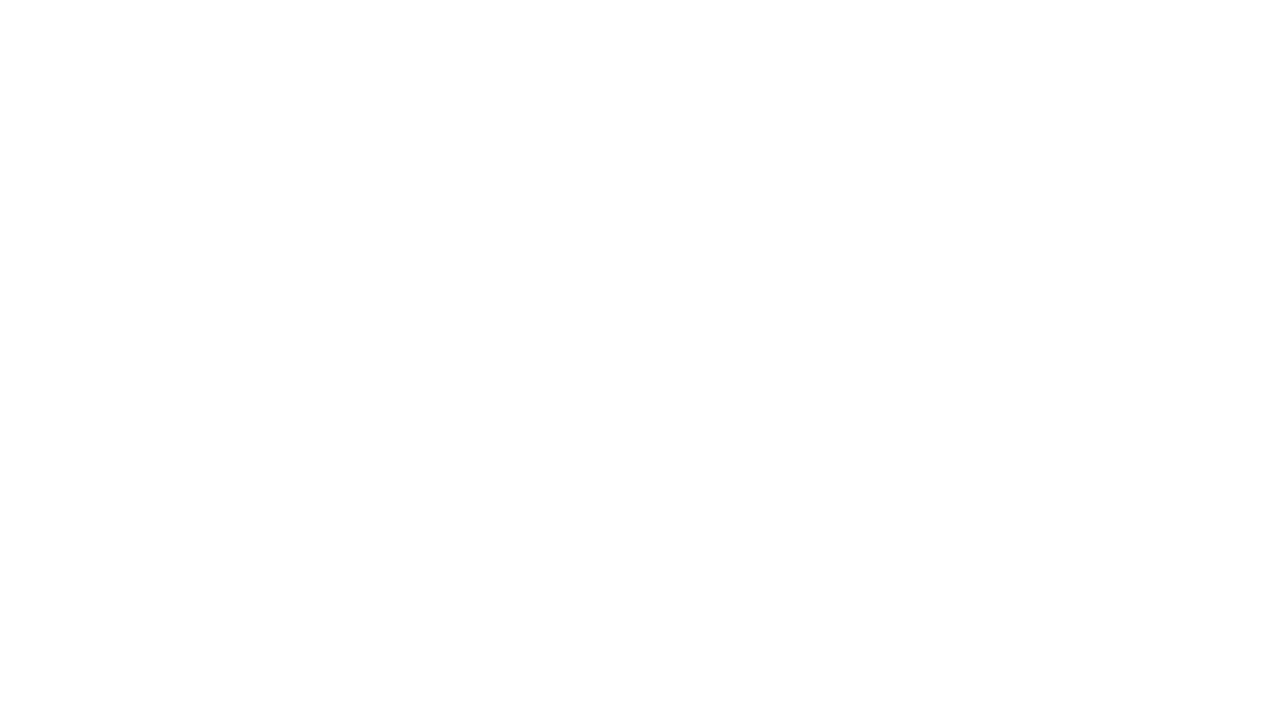

Scrolled to position 600px to load more images
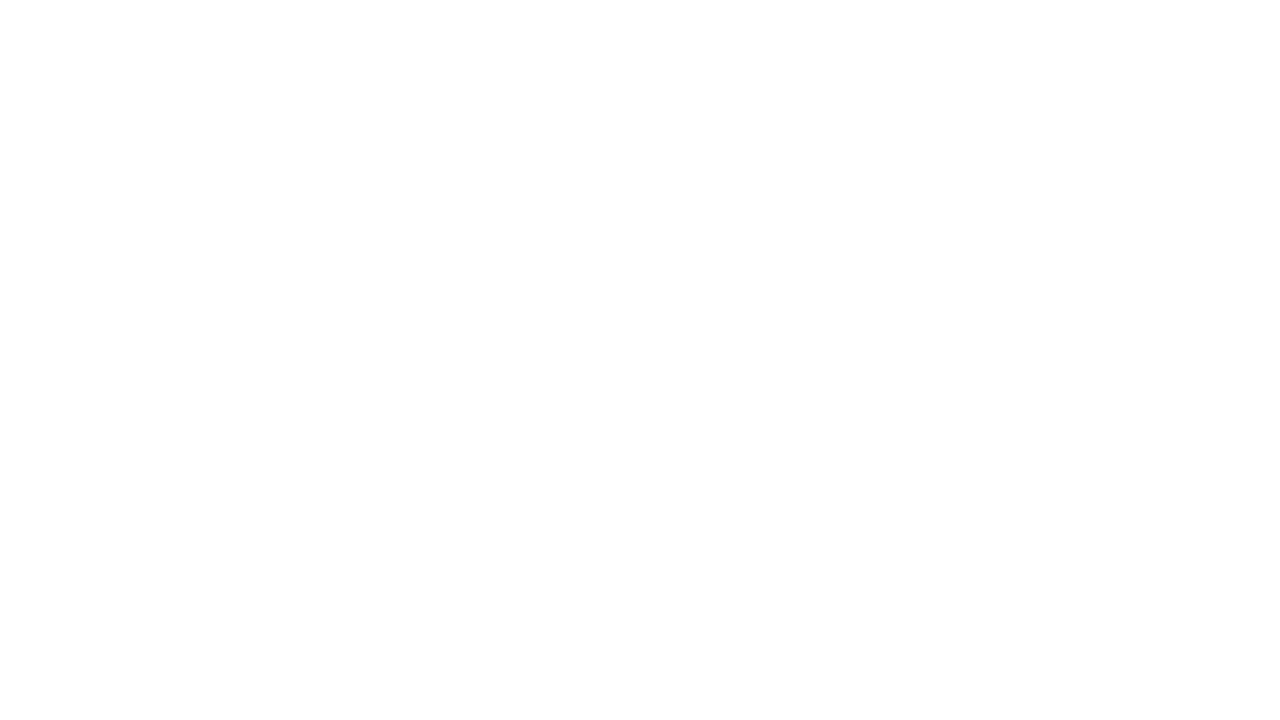

Waited 1 second for images to load
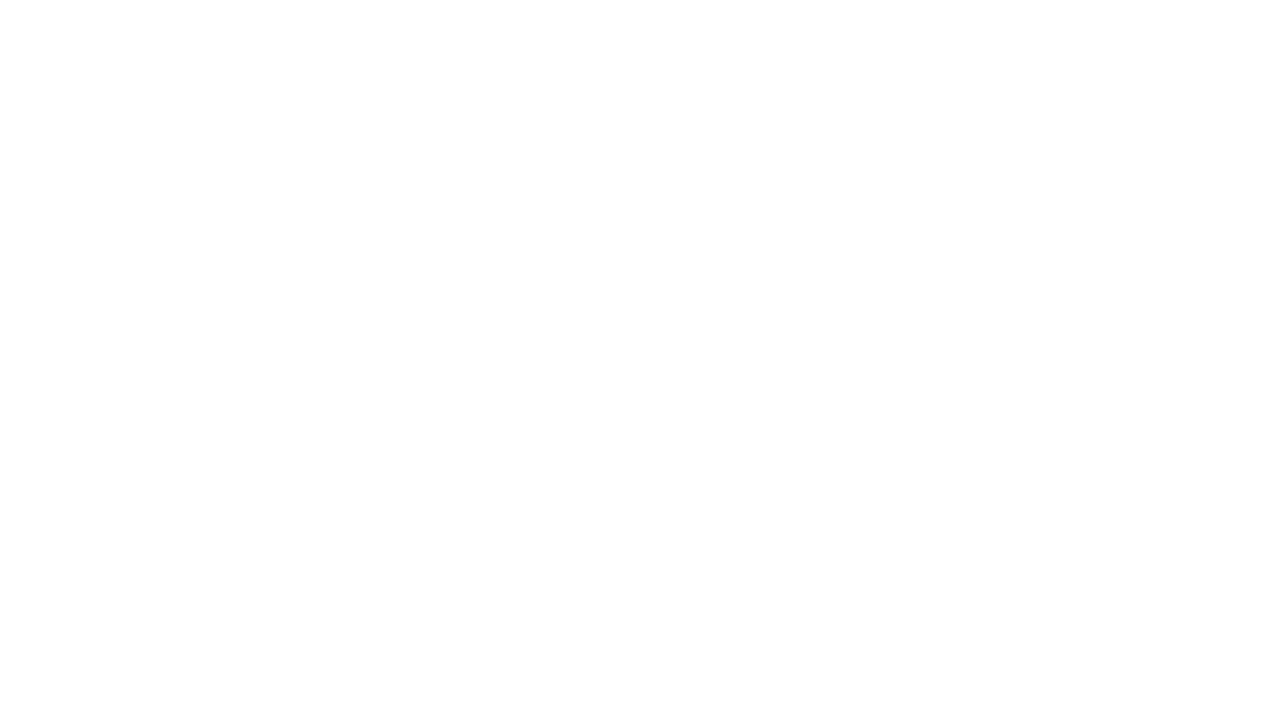

Scrolled to position 700px to load more images
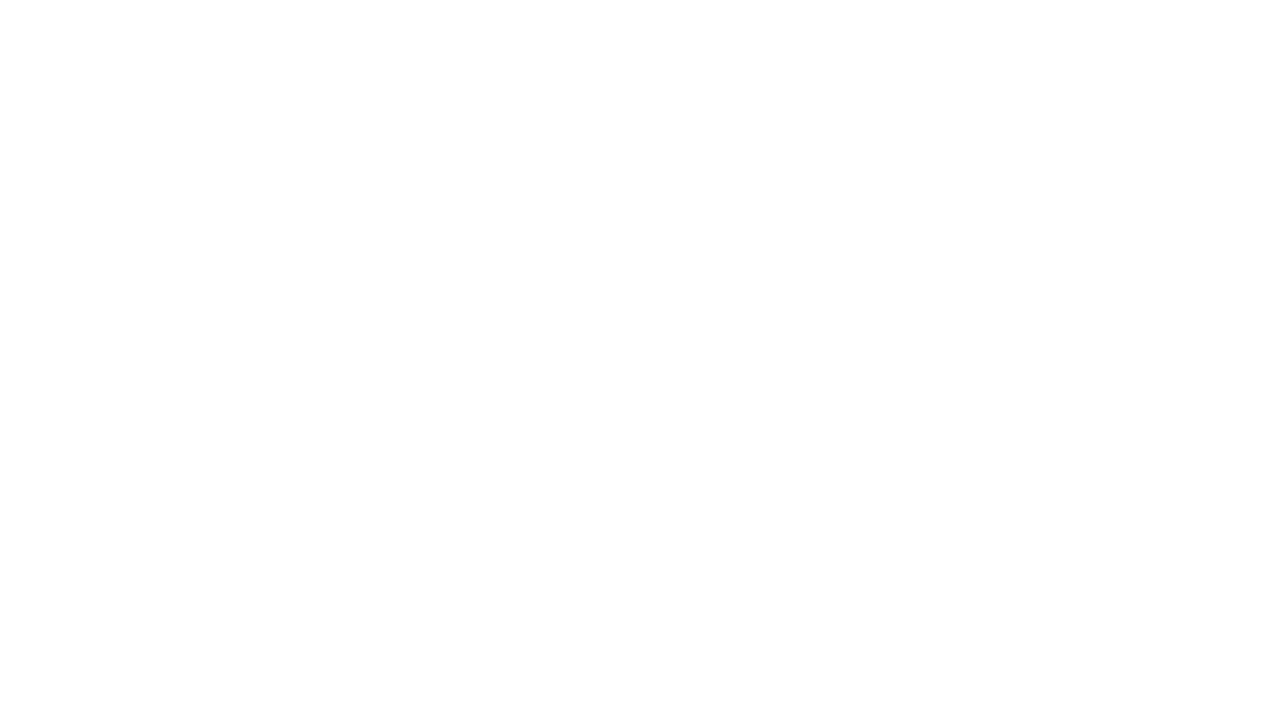

Waited 1 second for images to load
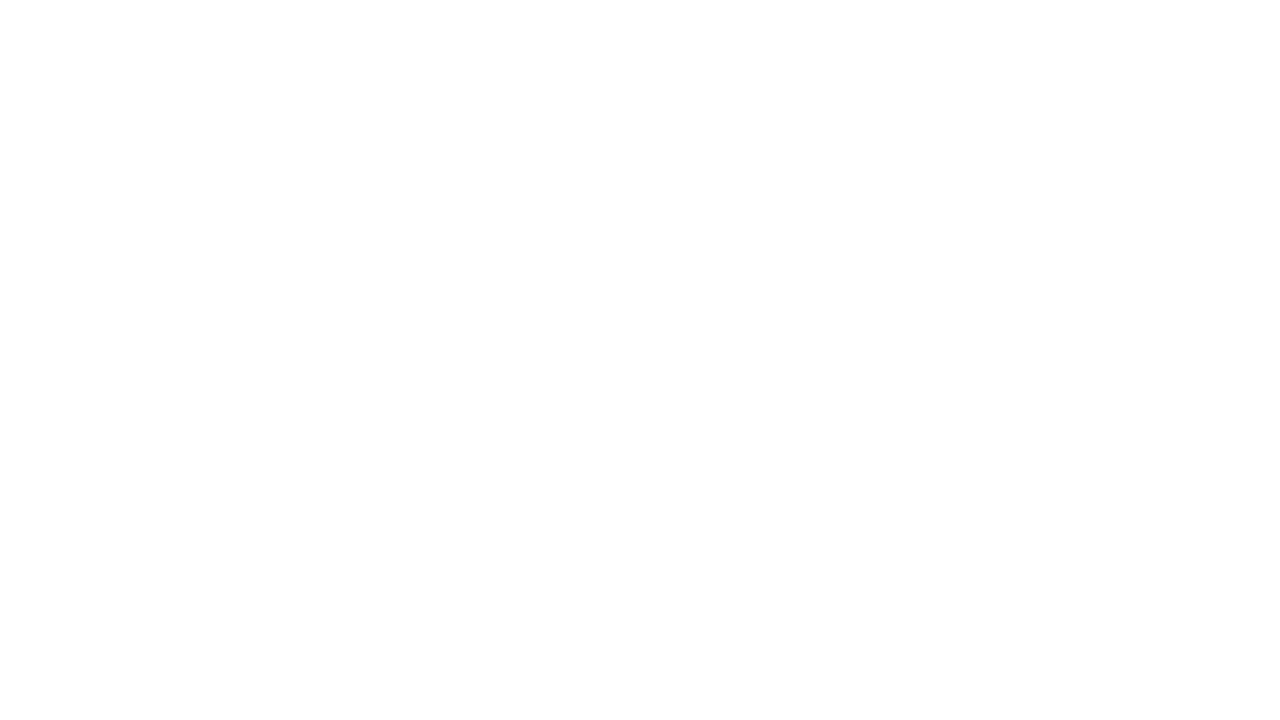

Scrolled to position 800px to load more images
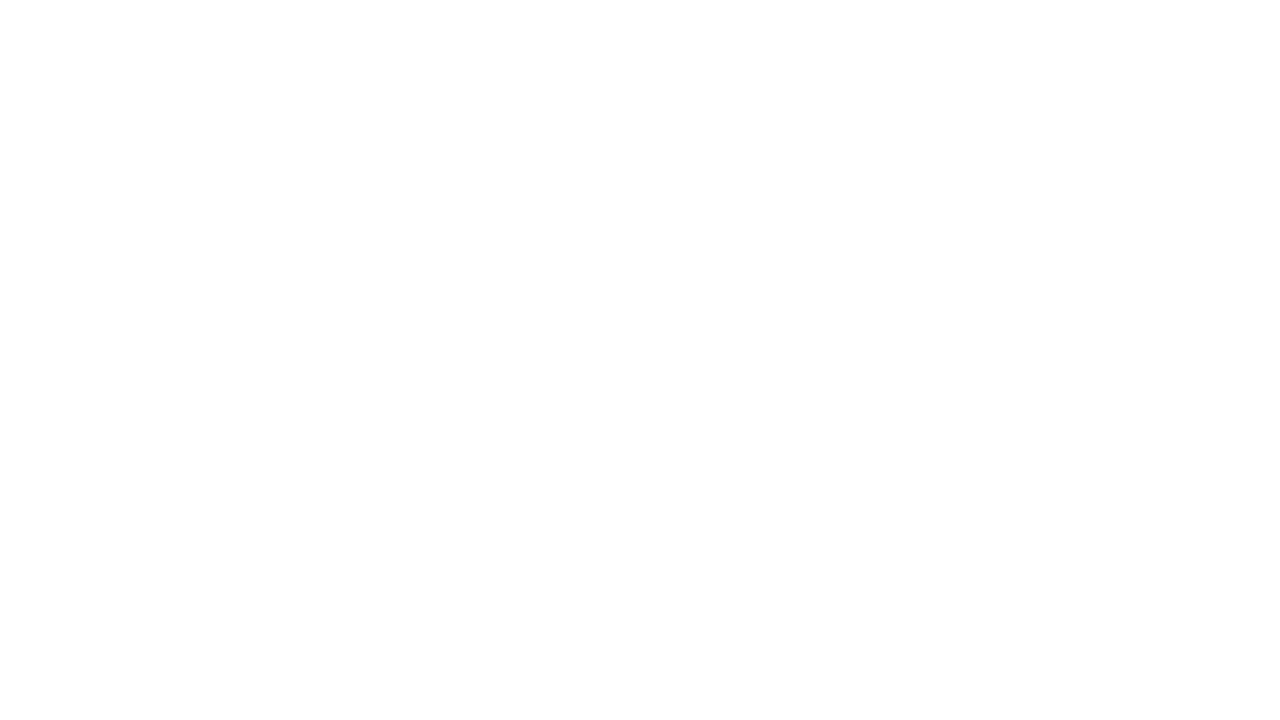

Waited 1 second for images to load
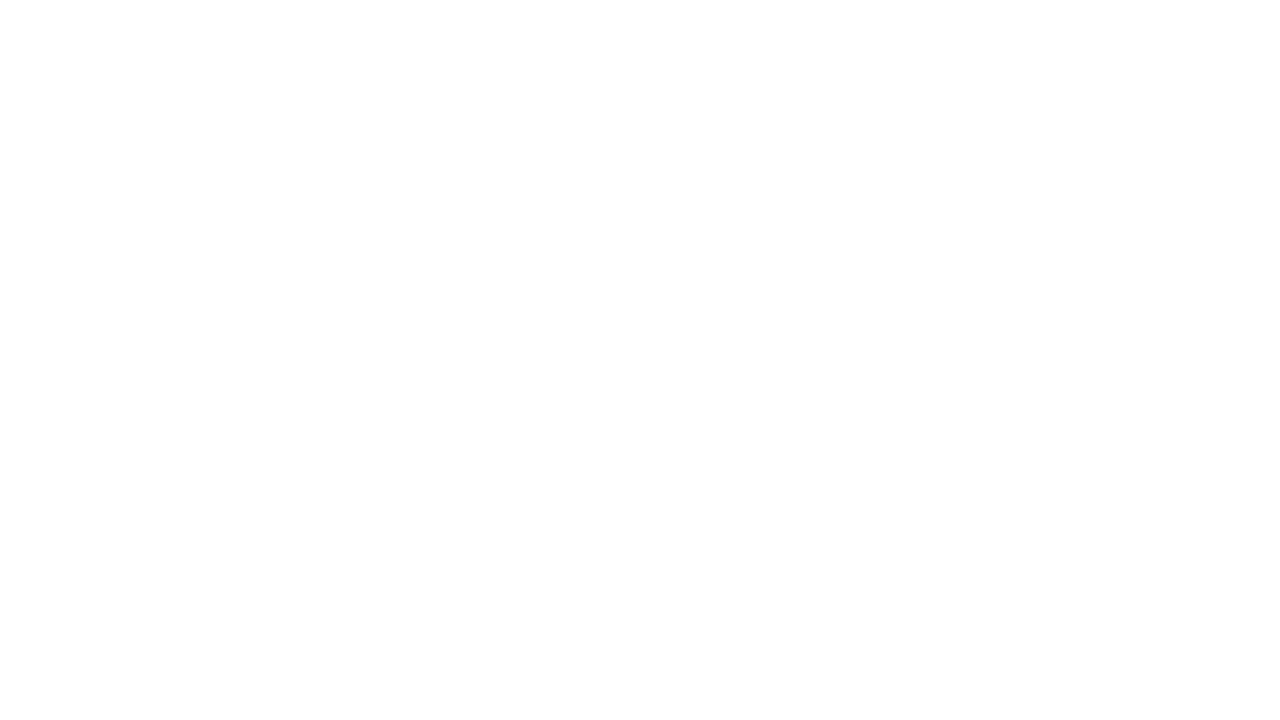

Scrolled to position 900px to load more images
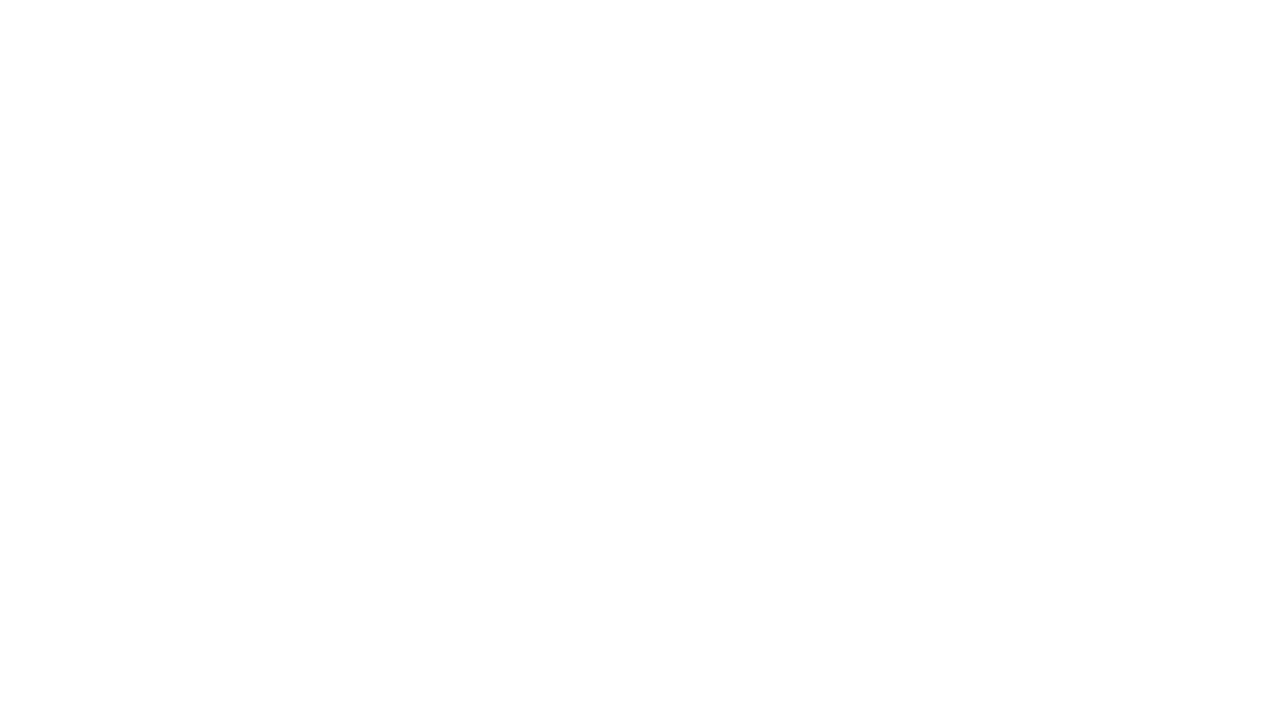

Waited 1 second for images to load
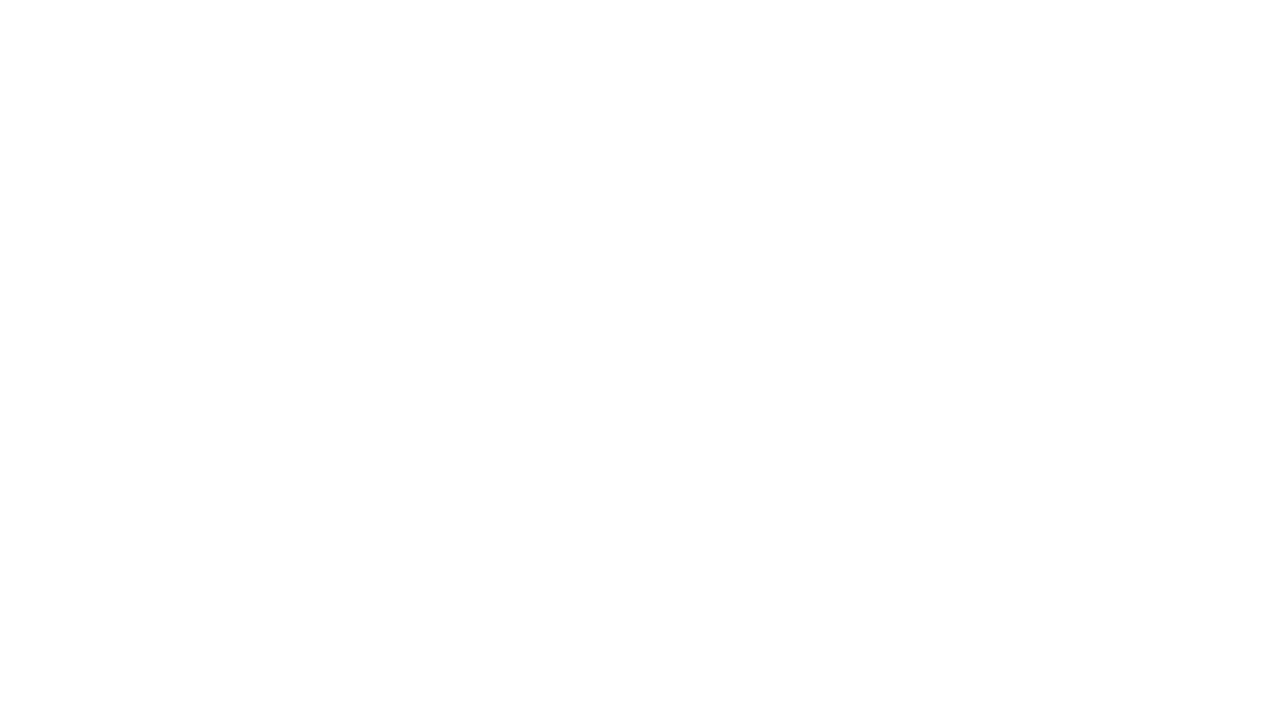

Scrolled to position 1000px to load more images
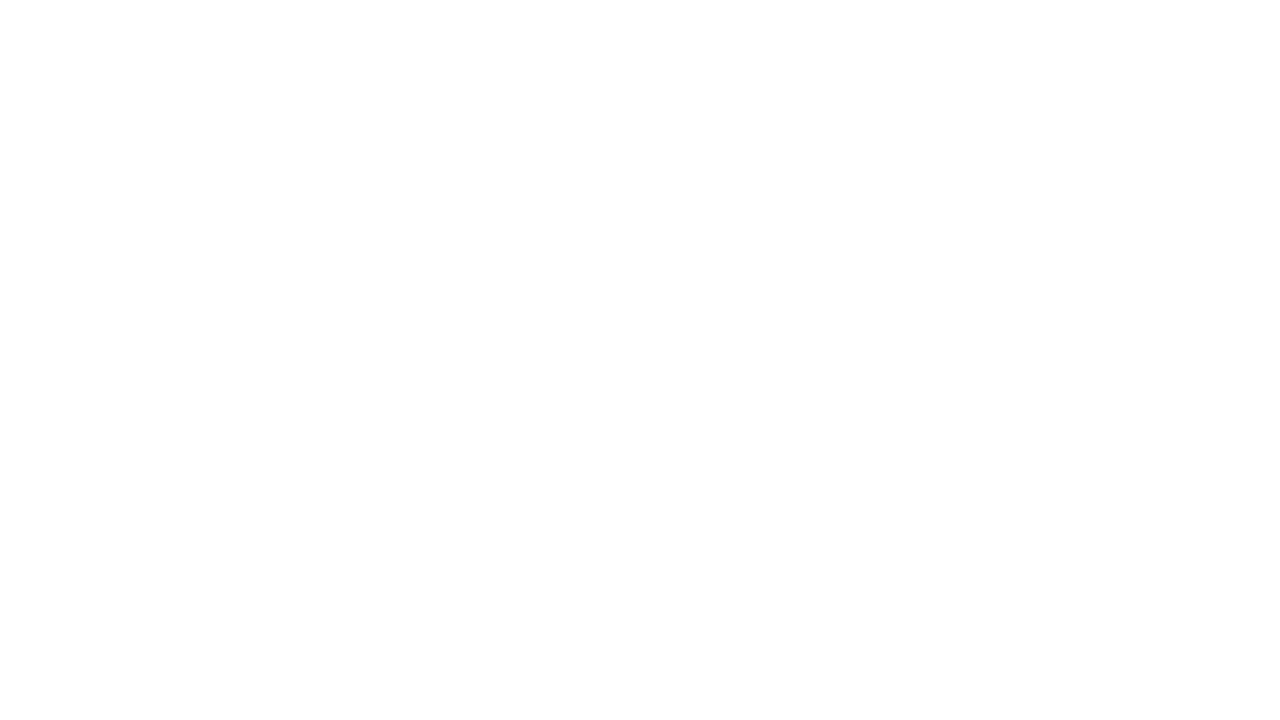

Waited 1 second for images to load
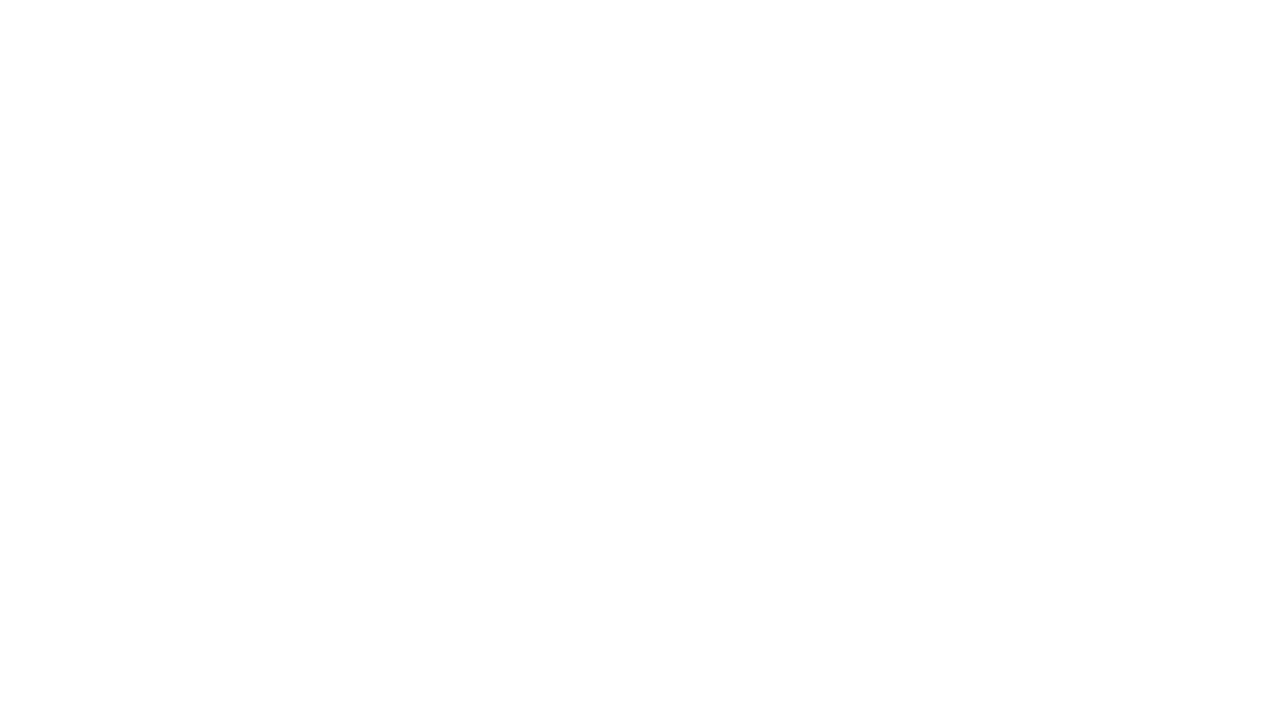

Scrolled to position 1100px to load more images
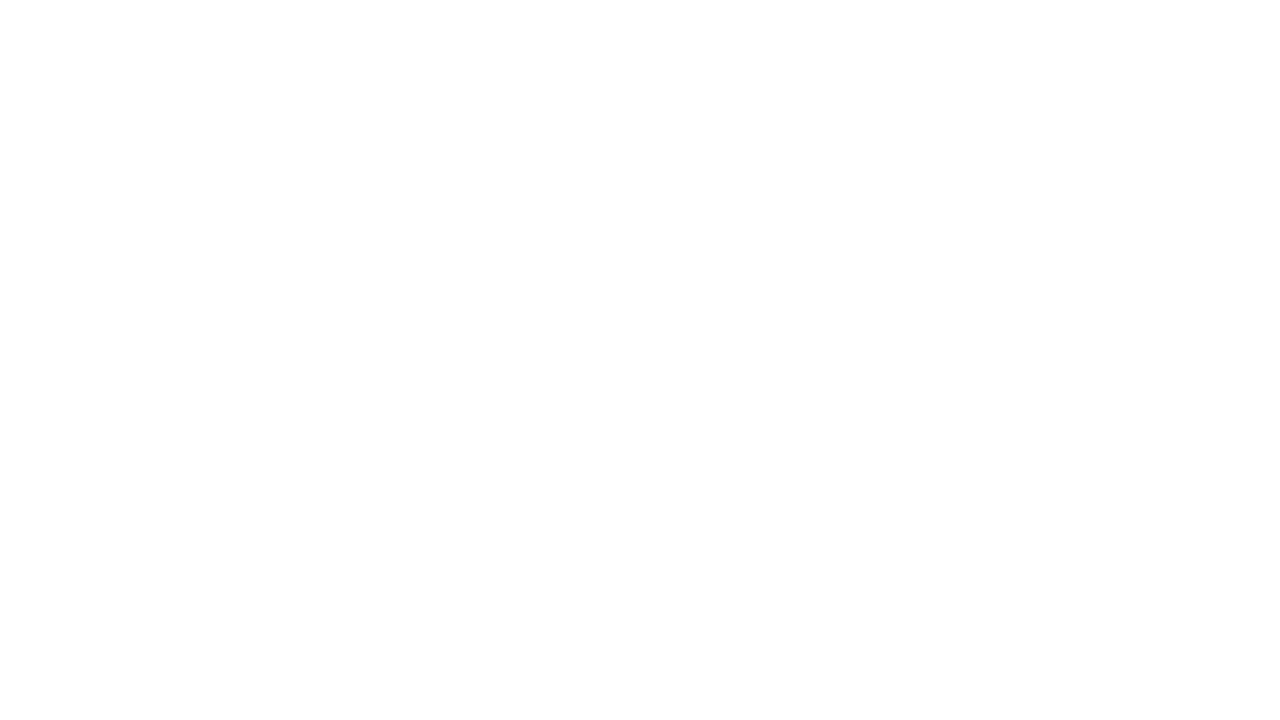

Waited 1 second for images to load
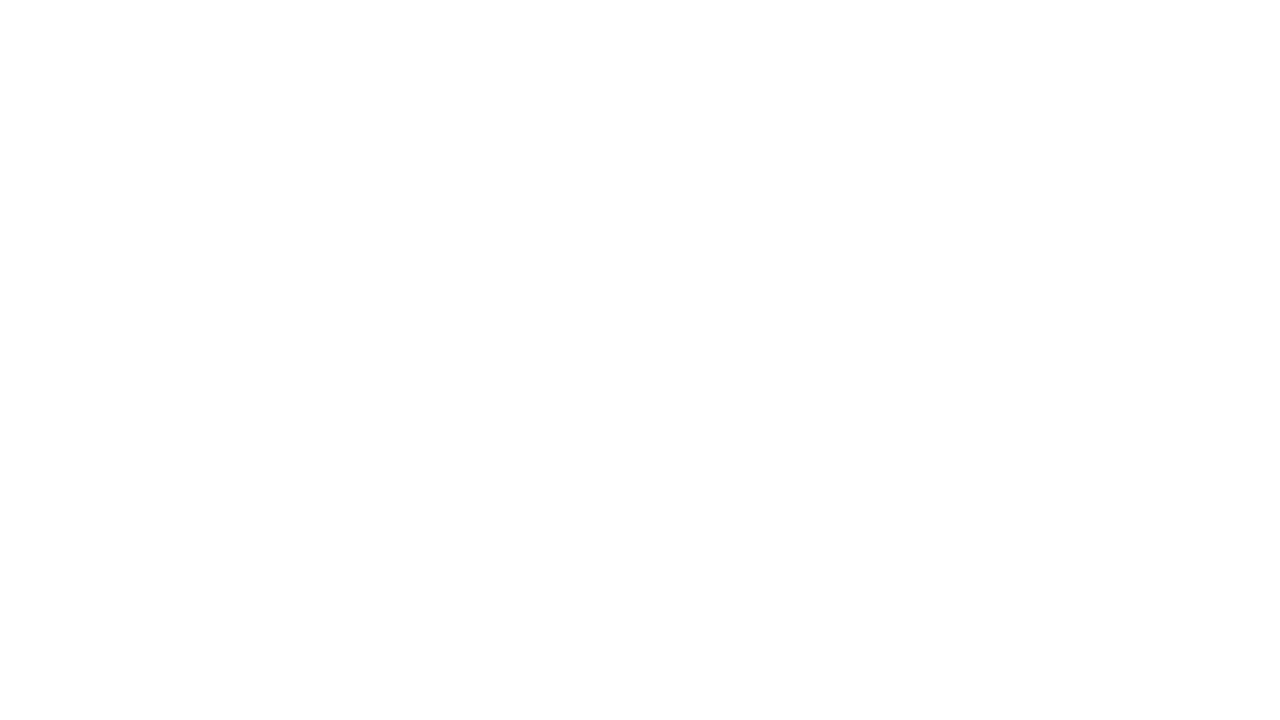

Scrolled to position 1200px to load more images
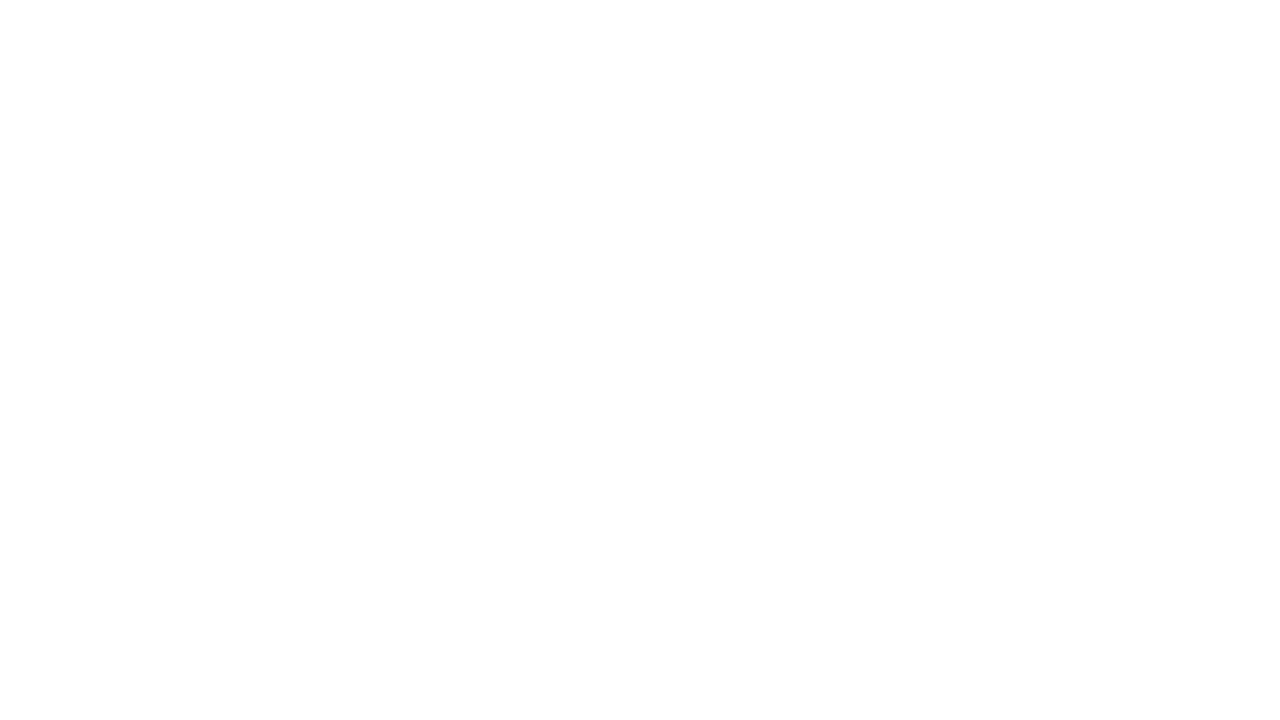

Waited 1 second for images to load
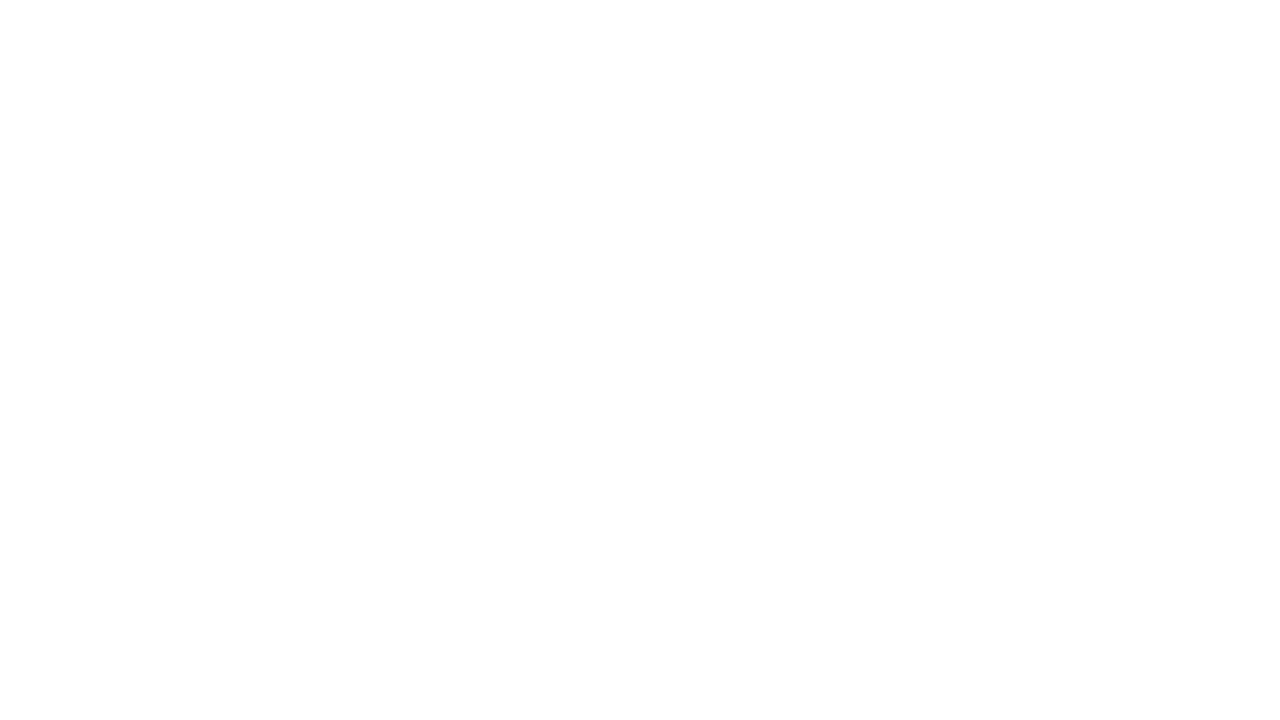

Scrolled to position 1300px to load more images
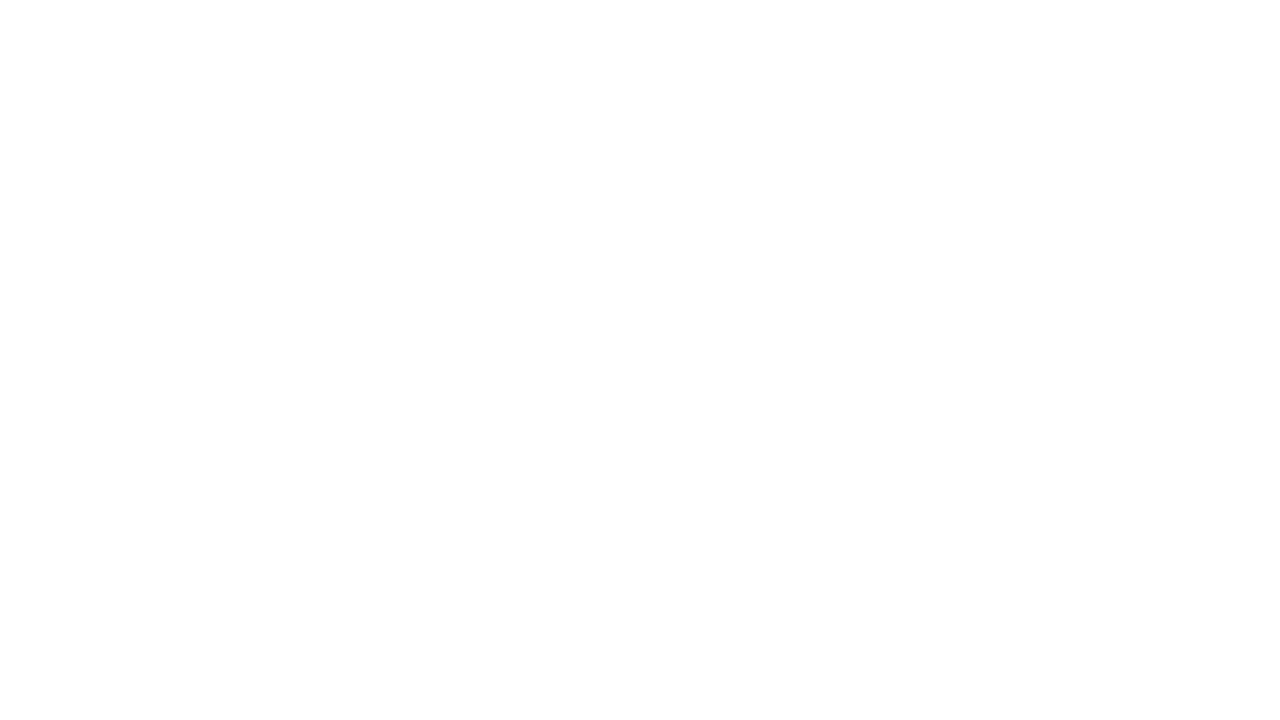

Waited 1 second for images to load
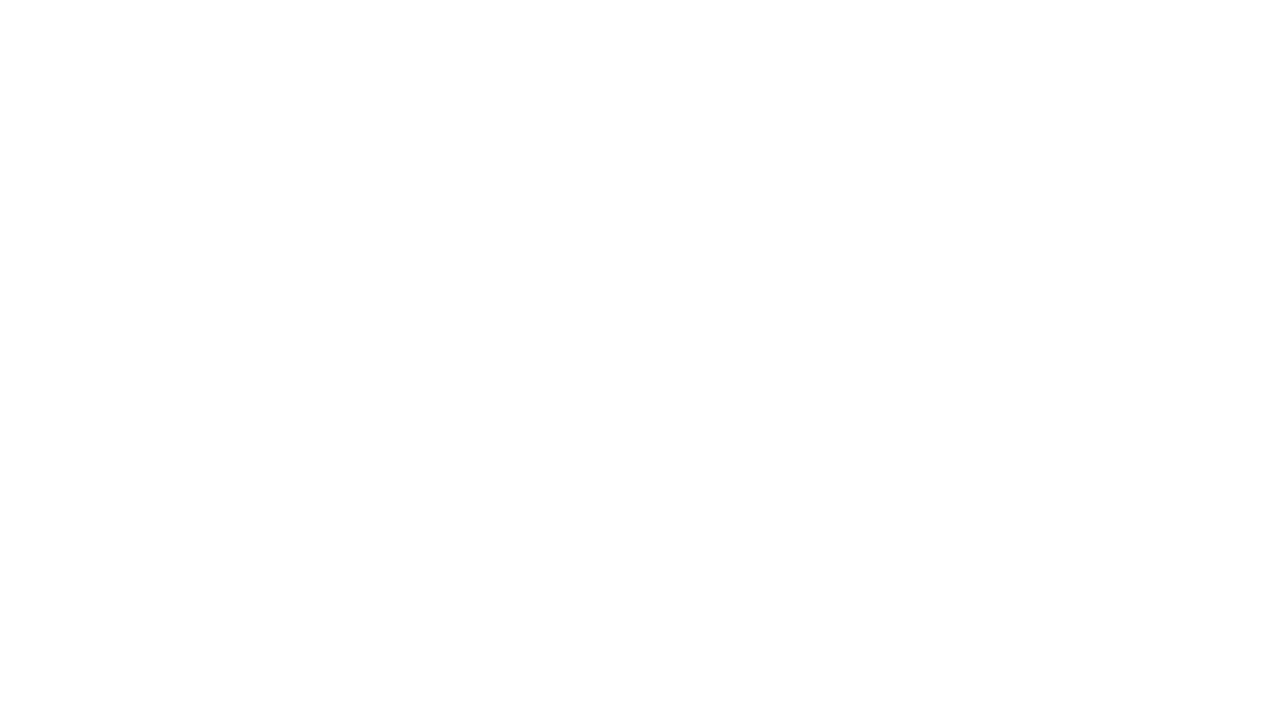

Scrolled to position 1400px to load more images
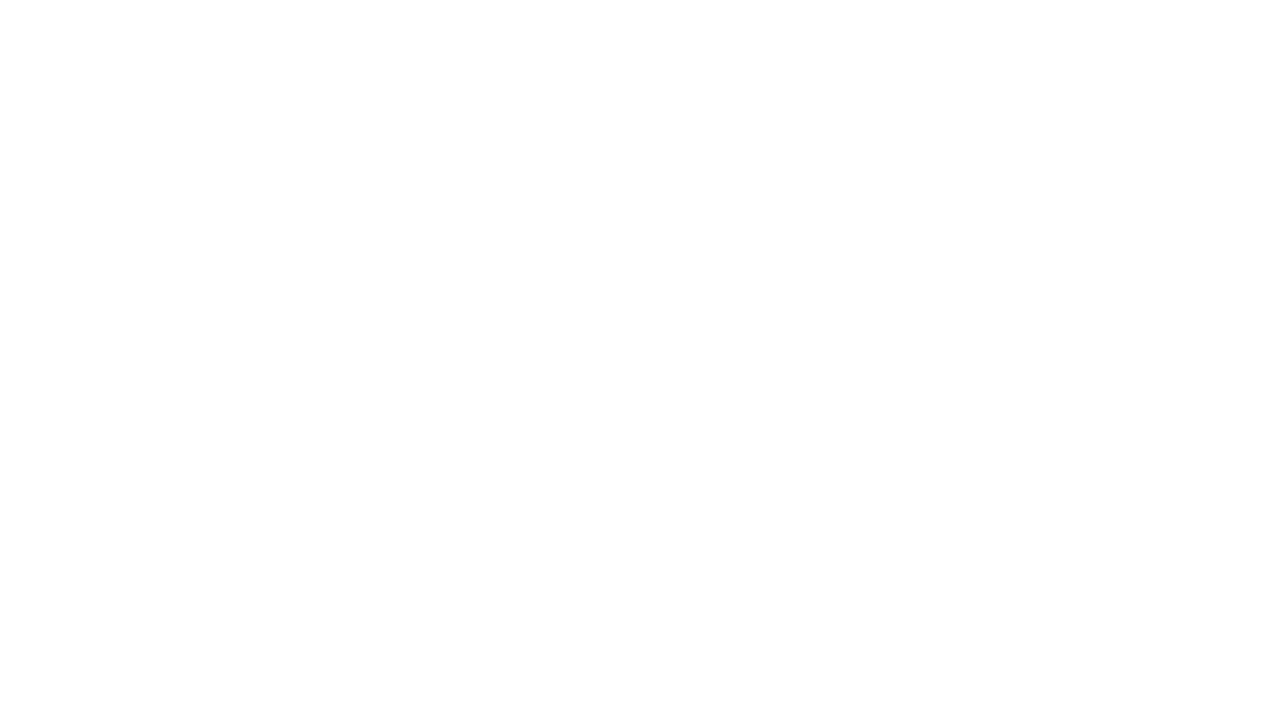

Waited 1 second for images to load
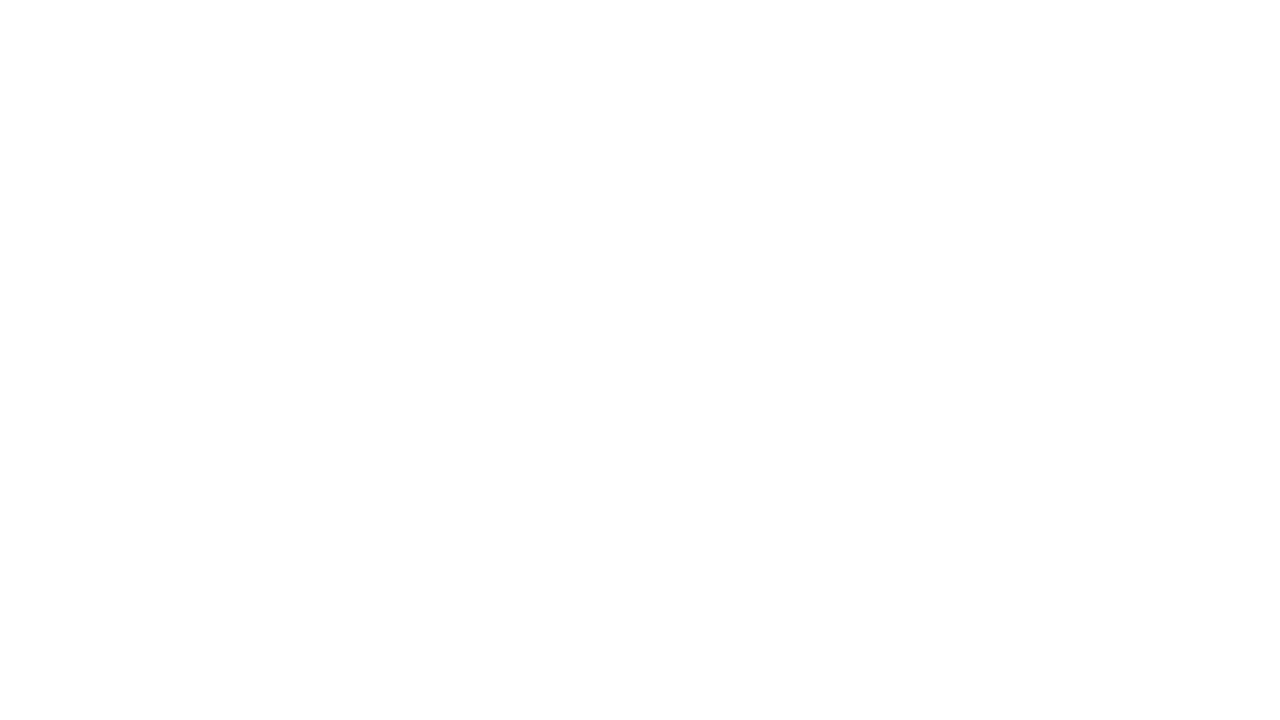

Scrolled to position 1500px to load more images
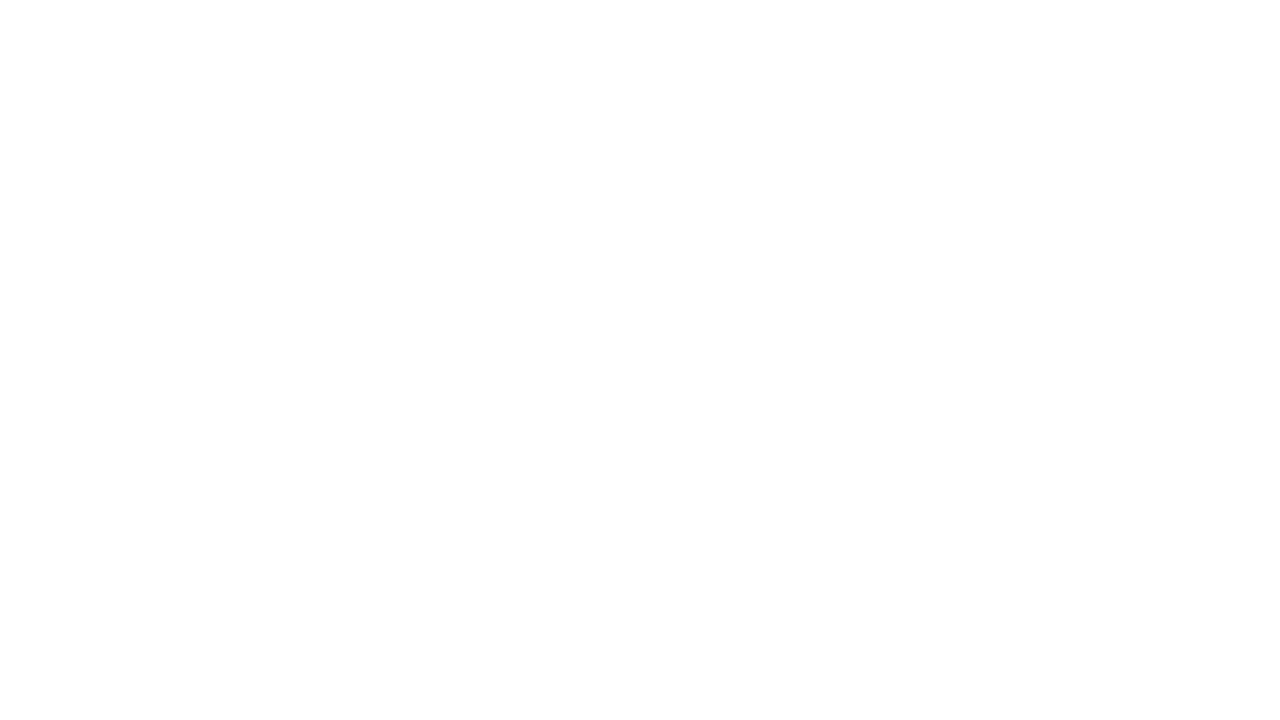

Waited 1 second for images to load
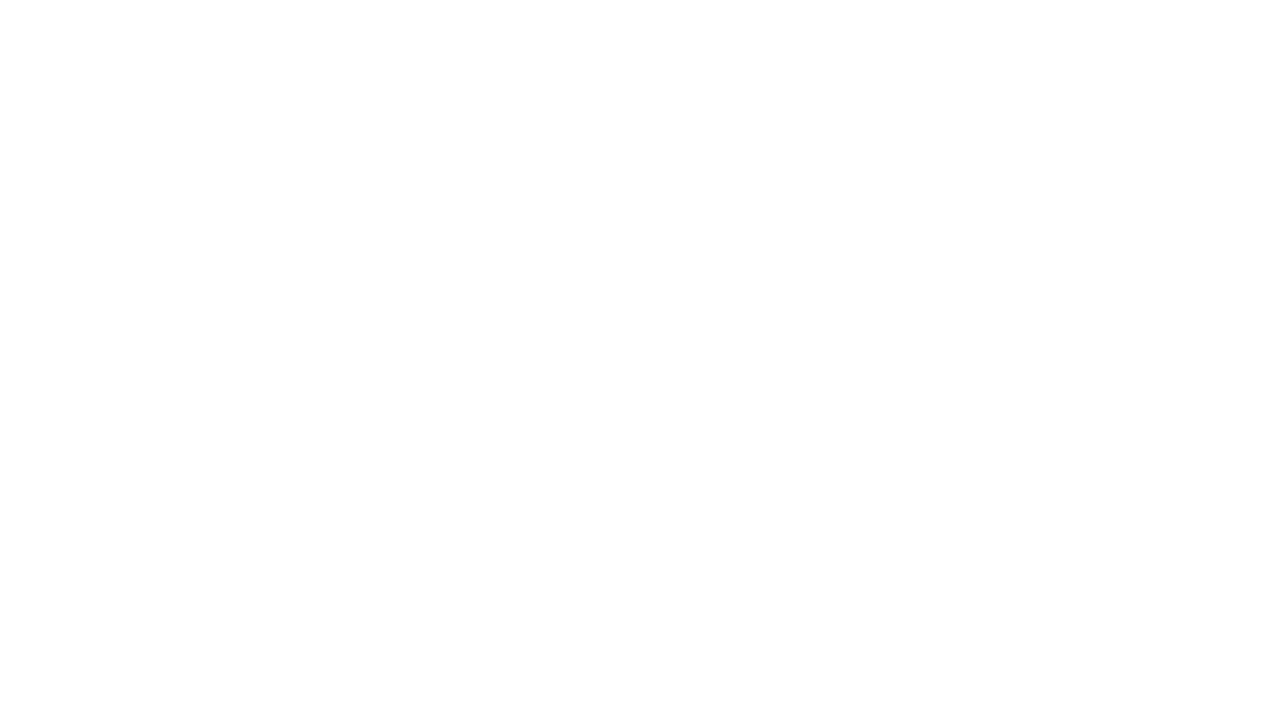

Scrolled to position 1600px to load more images
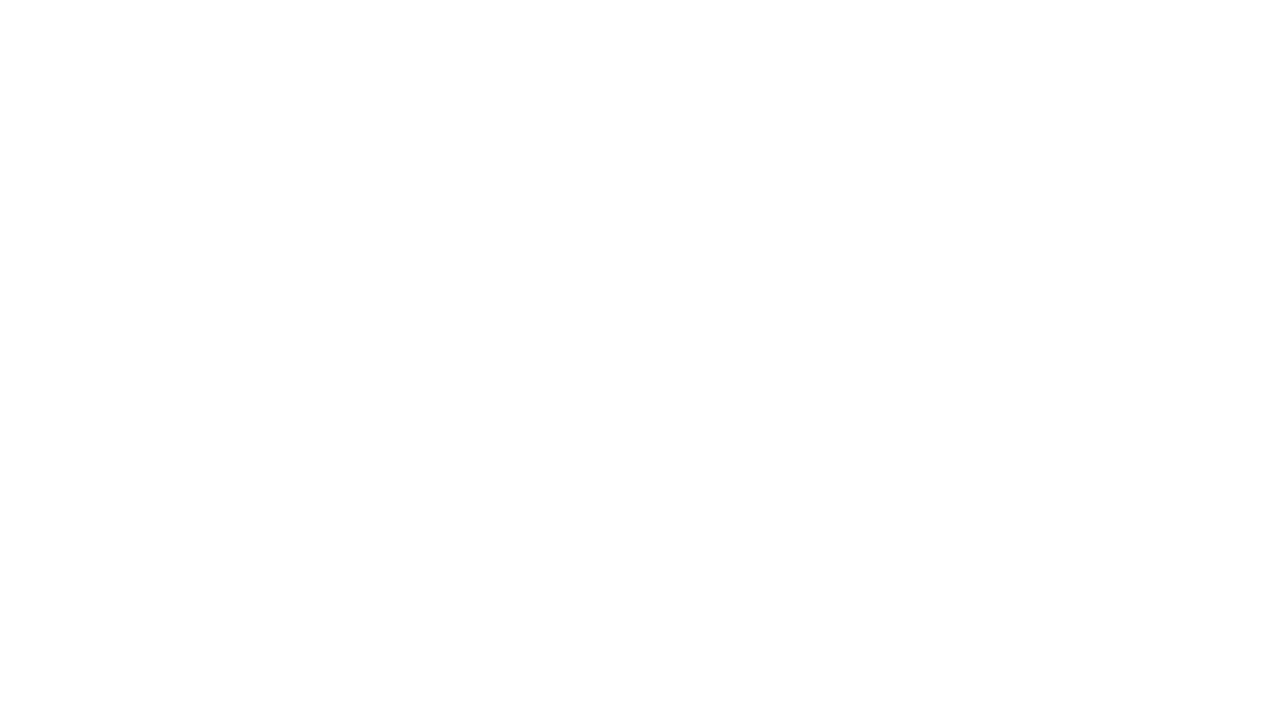

Waited 1 second for images to load
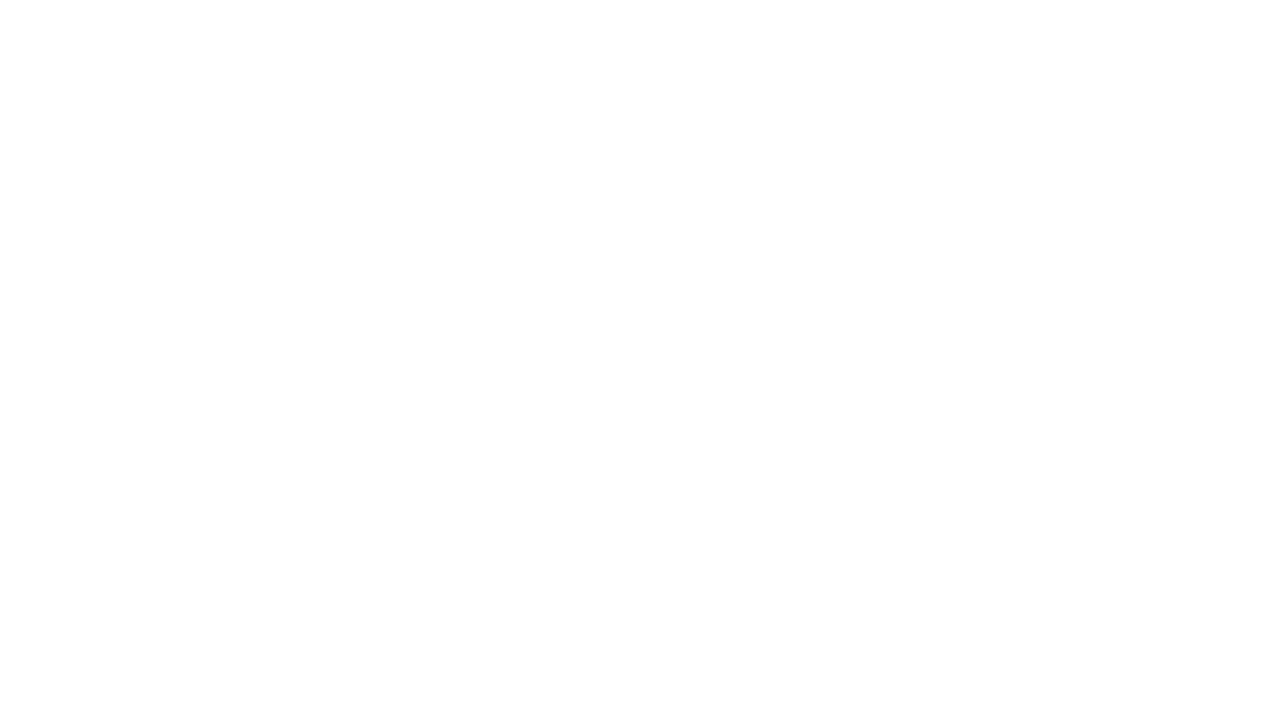

Scrolled to position 1700px to load more images
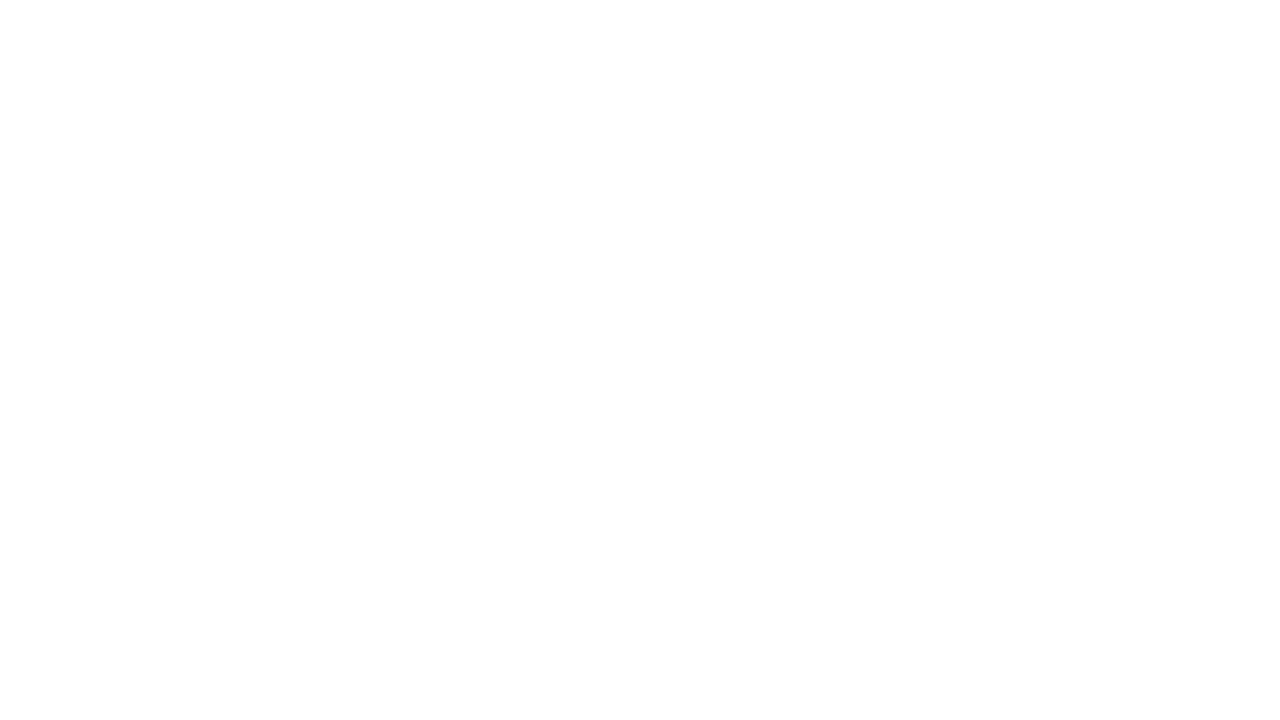

Waited 1 second for images to load
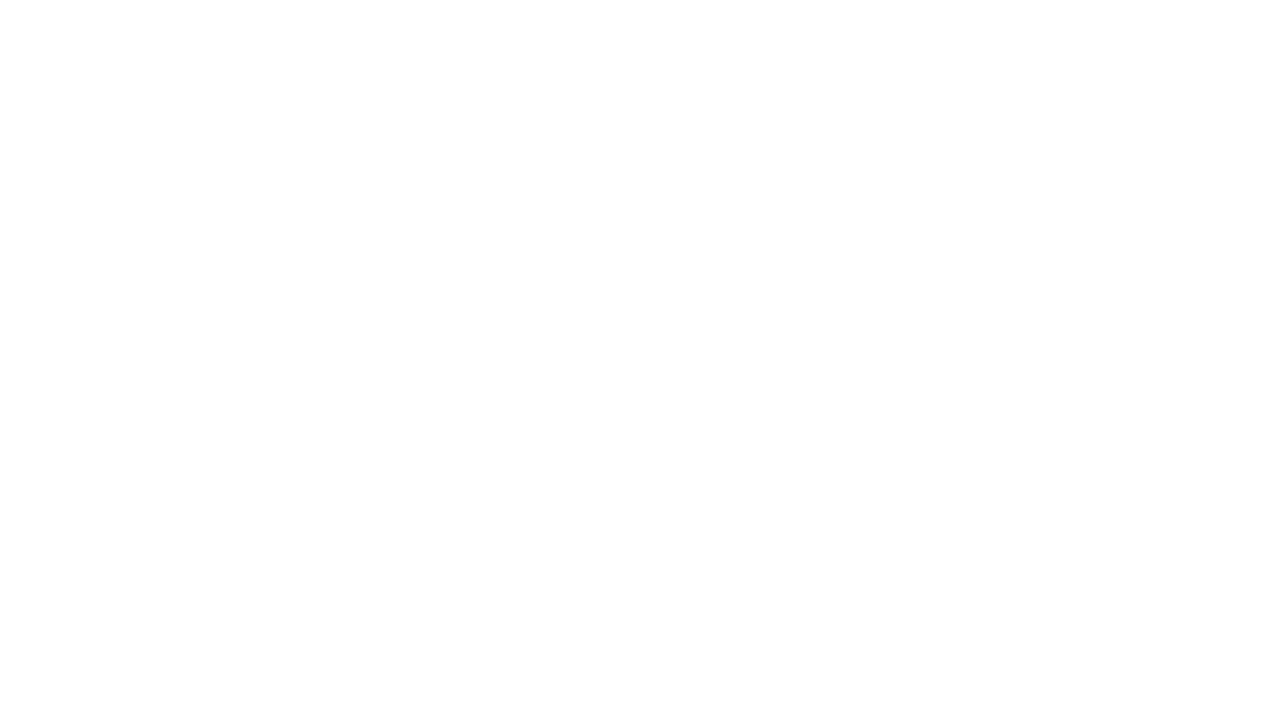

Scrolled to position 1800px to load more images
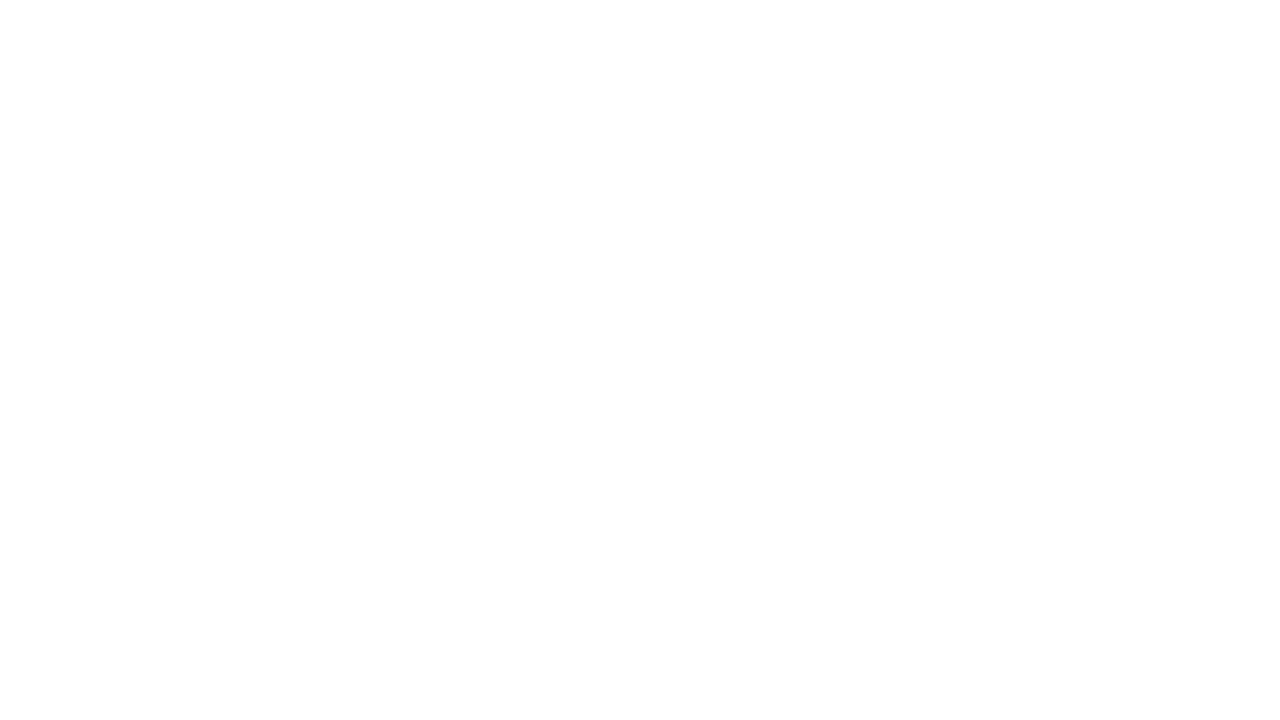

Waited 1 second for images to load
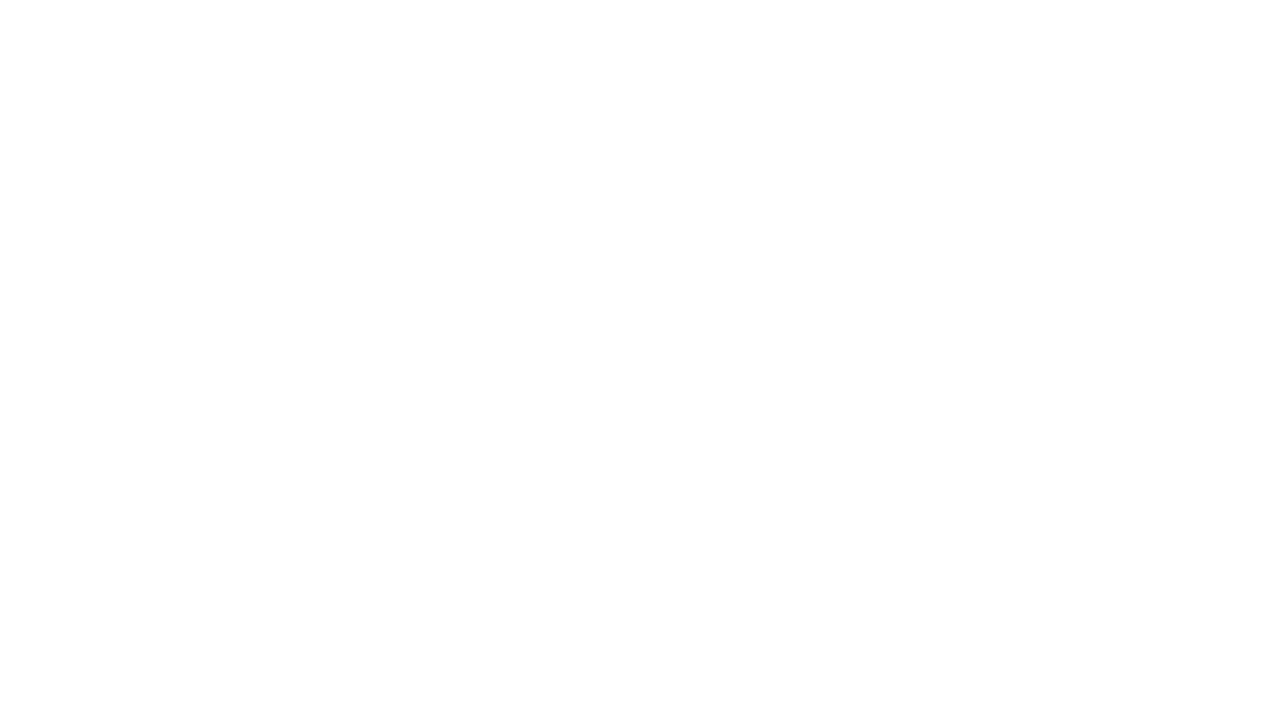

Scrolled to position 1900px to load more images
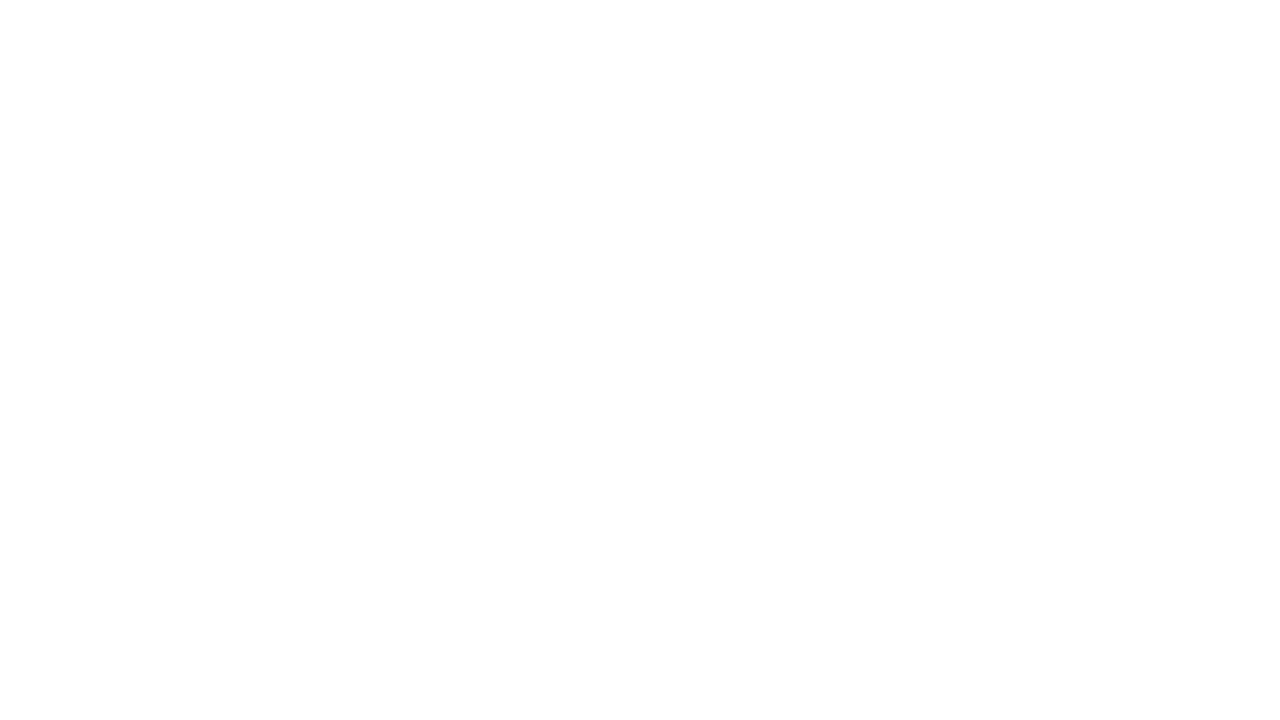

Waited 1 second for images to load
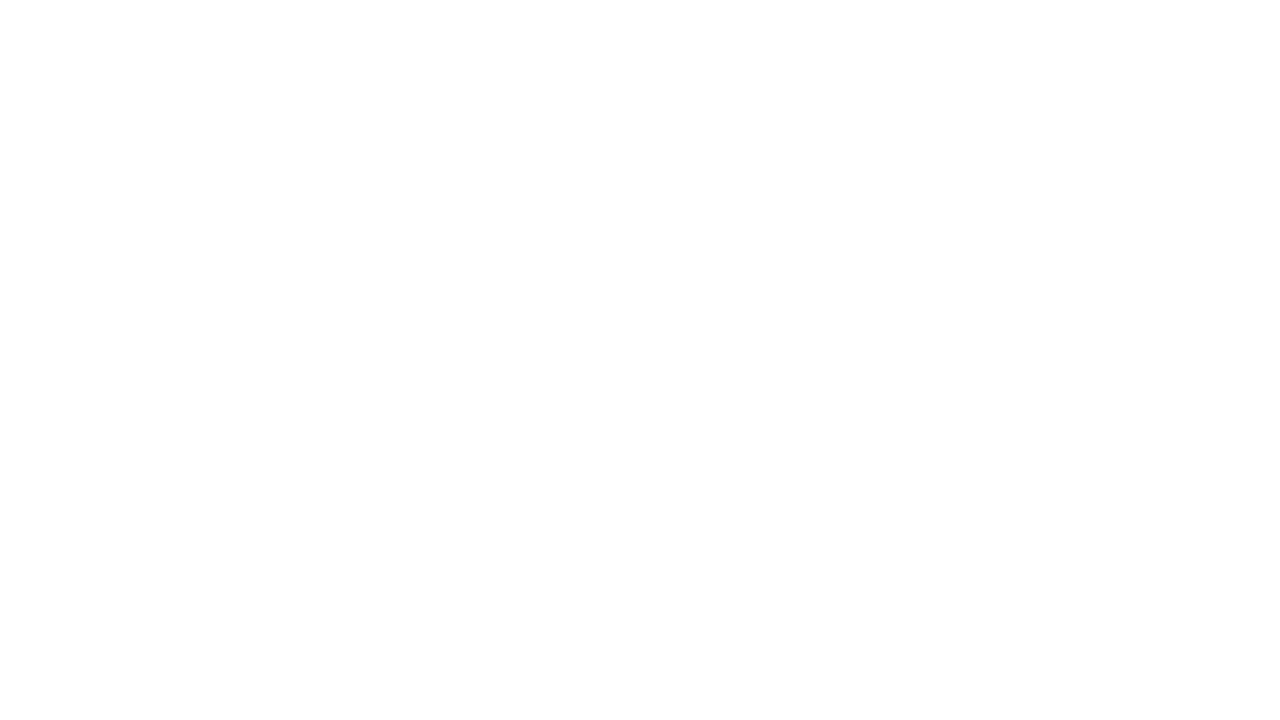

Scrolled to position 2000px to load more images
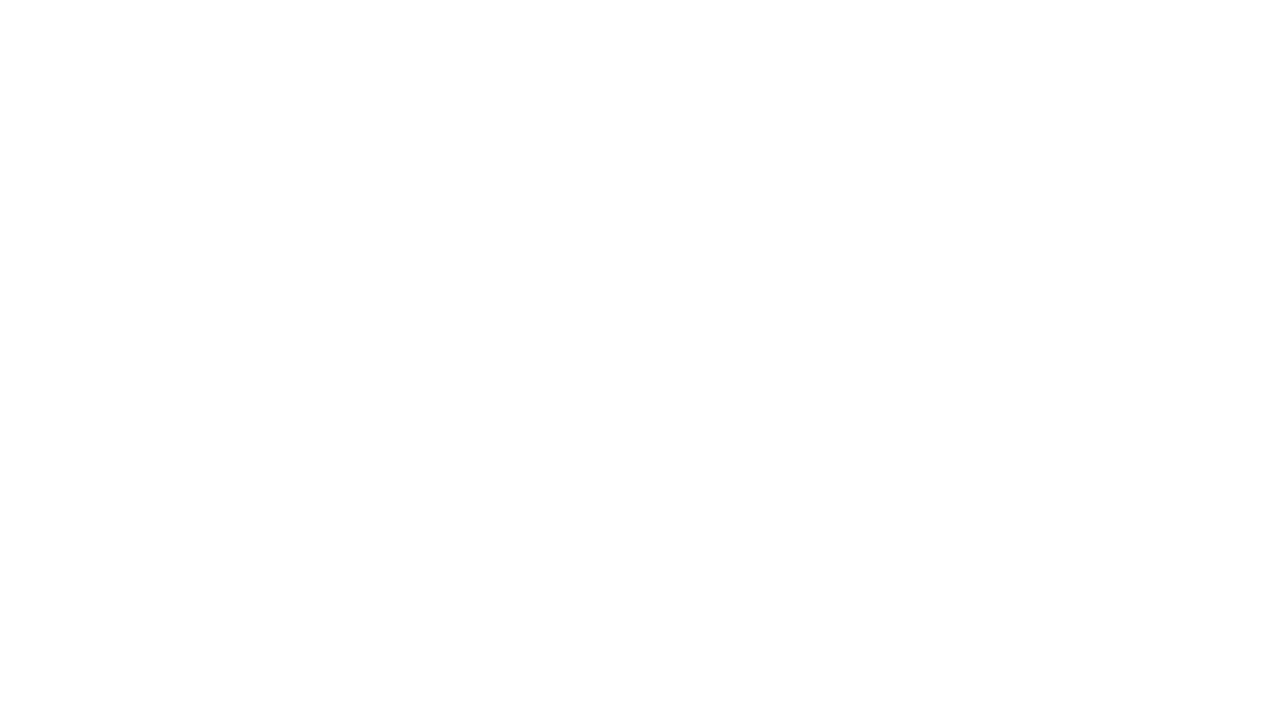

Waited 1 second for images to load
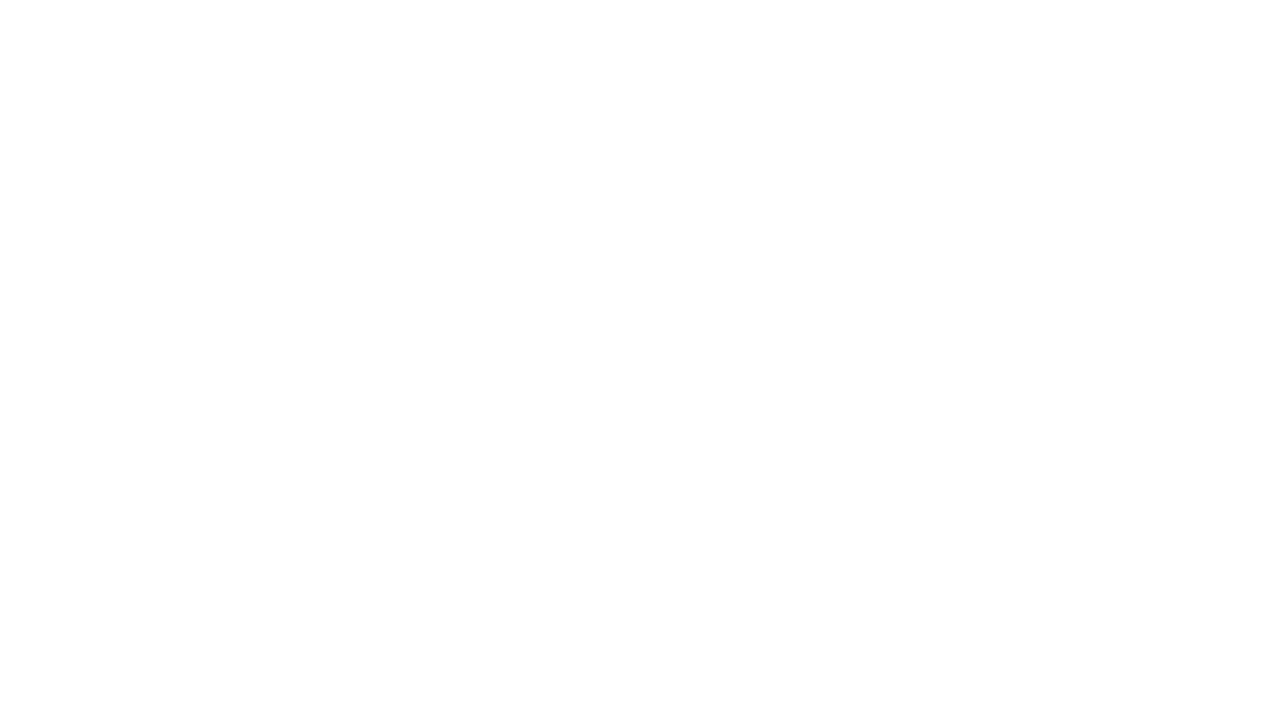

Scrolled to position 2100px to load more images
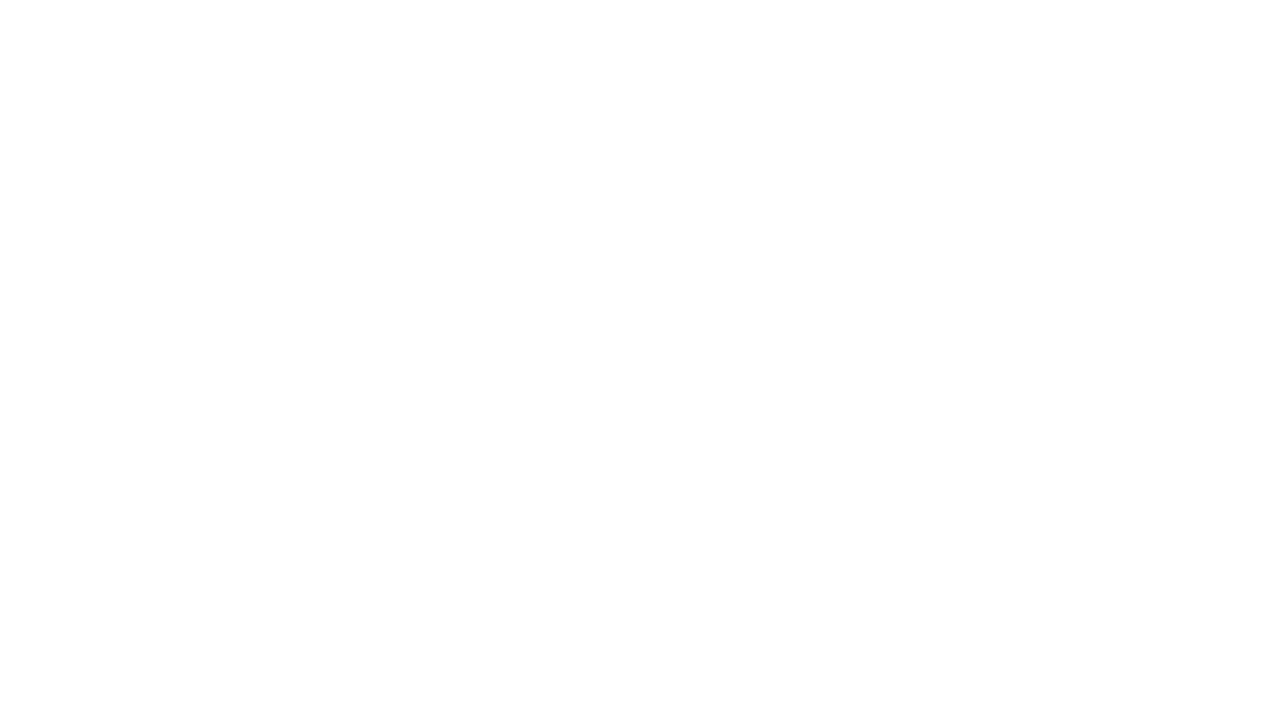

Waited 1 second for images to load
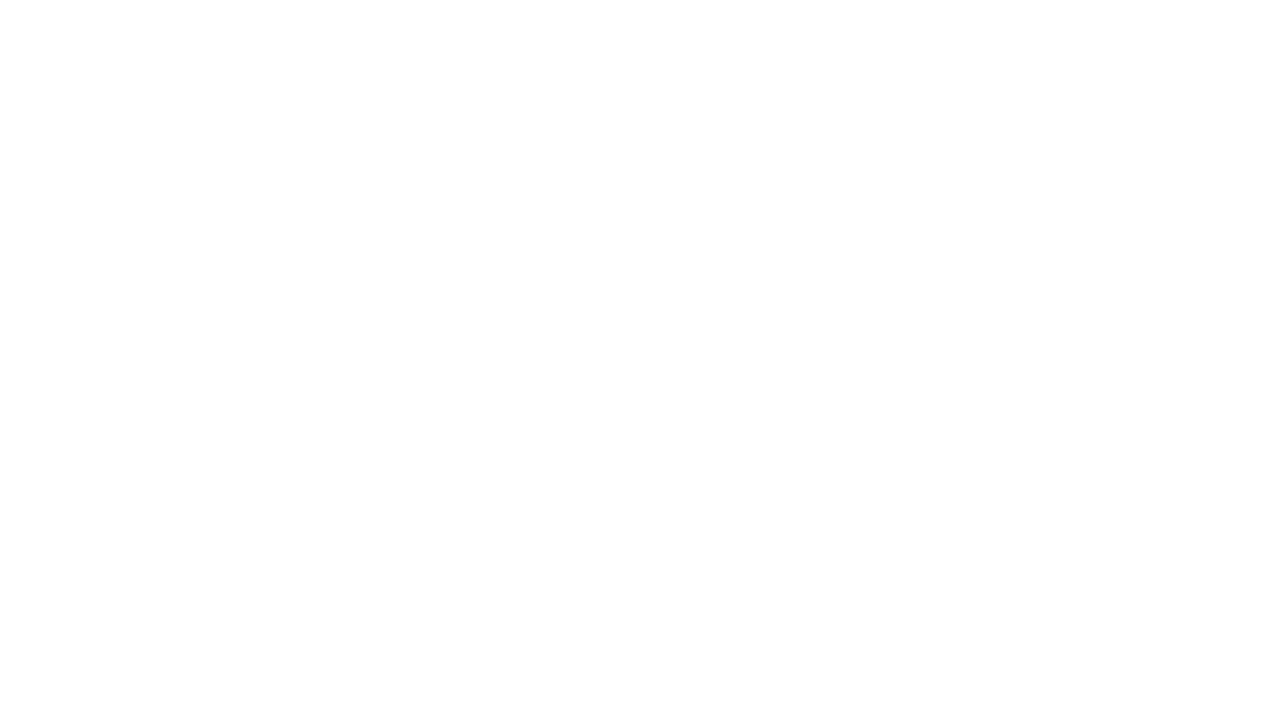

Scrolled to position 2200px to load more images
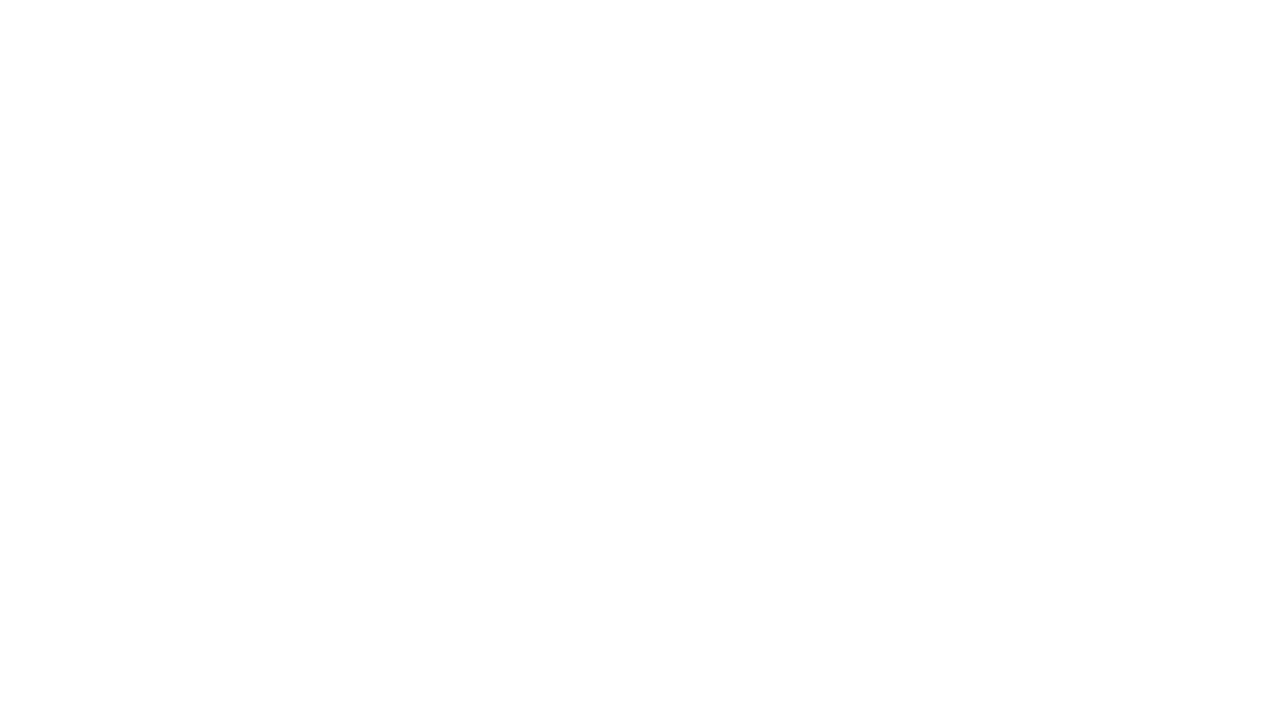

Waited 1 second for images to load
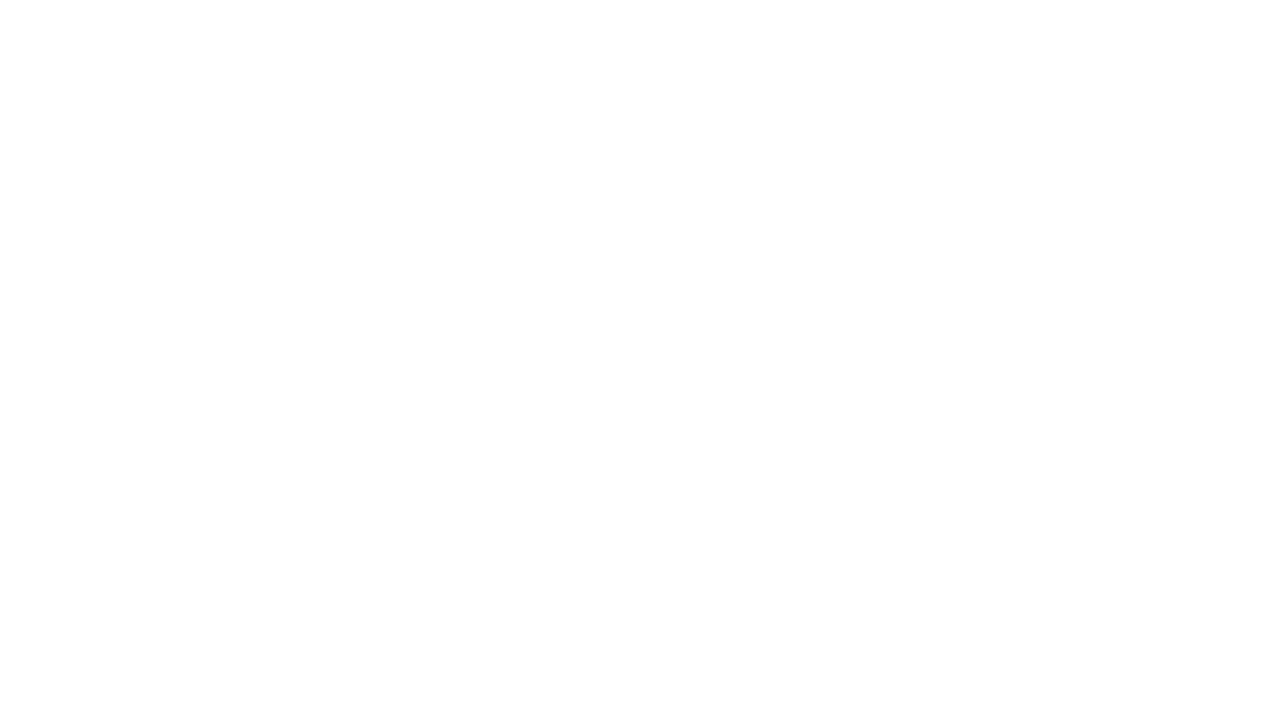

Scrolled to position 2300px to load more images
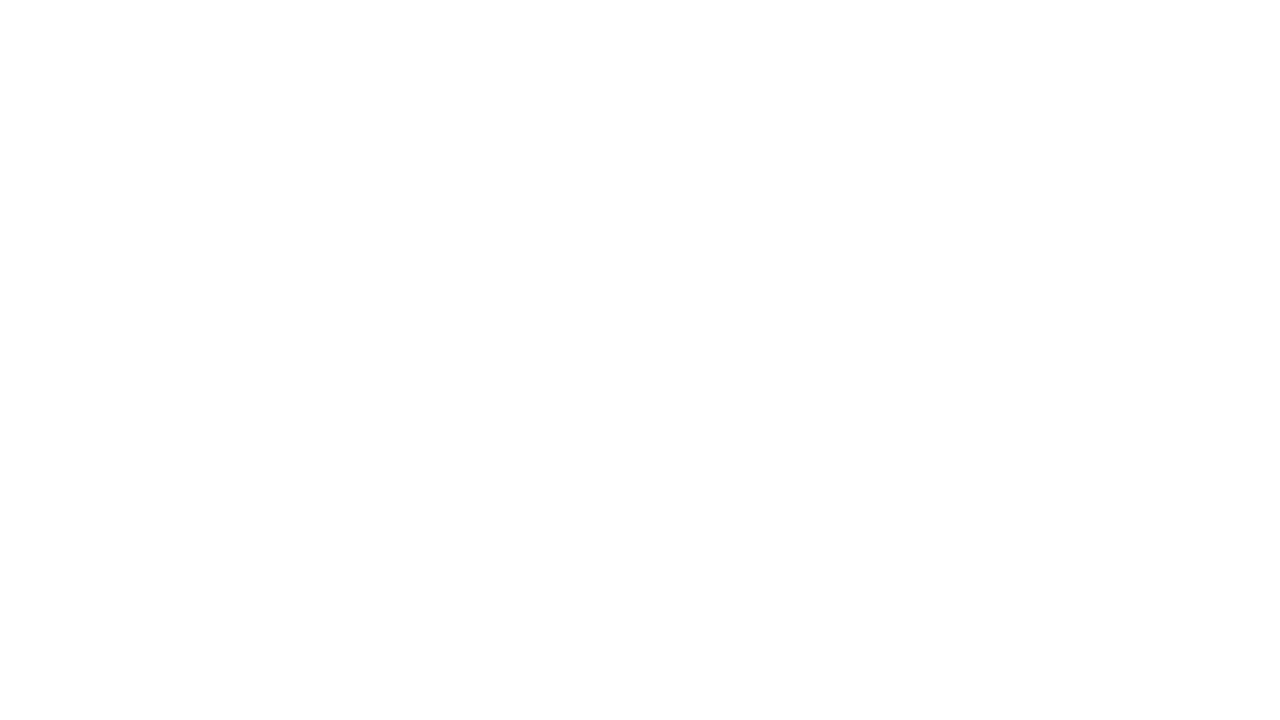

Waited 1 second for images to load
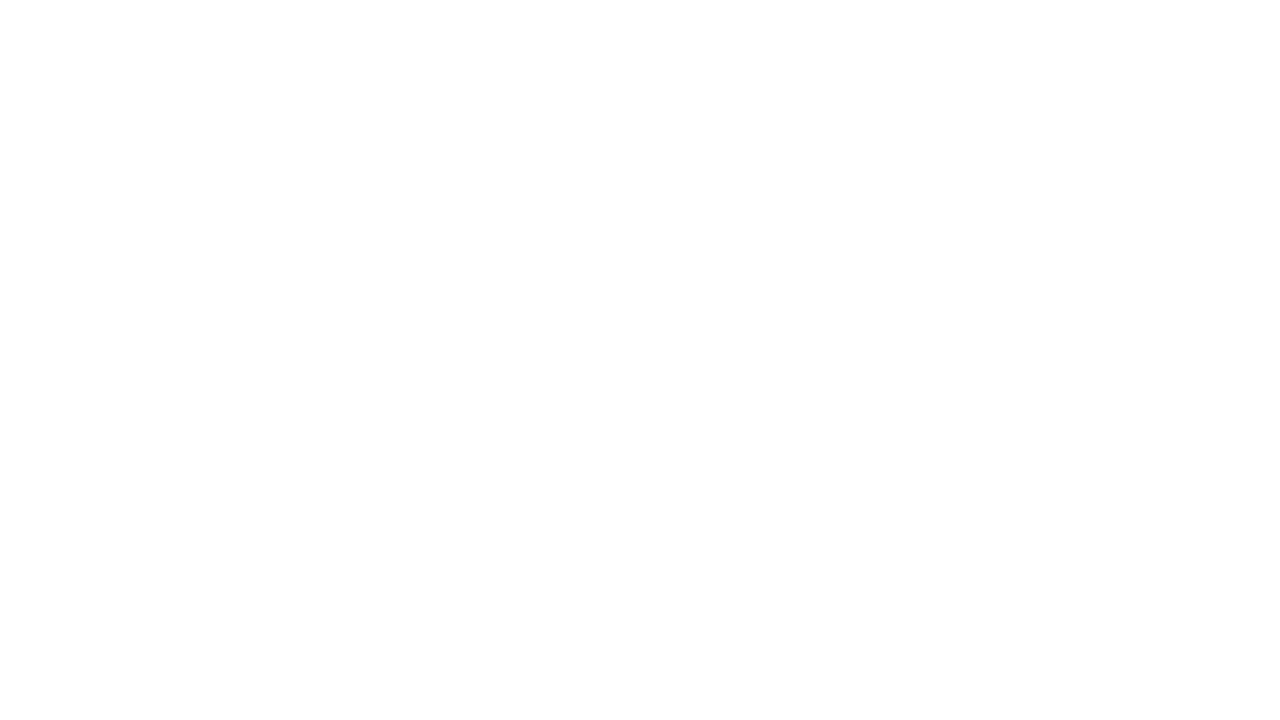

Scrolled to position 2400px to load more images
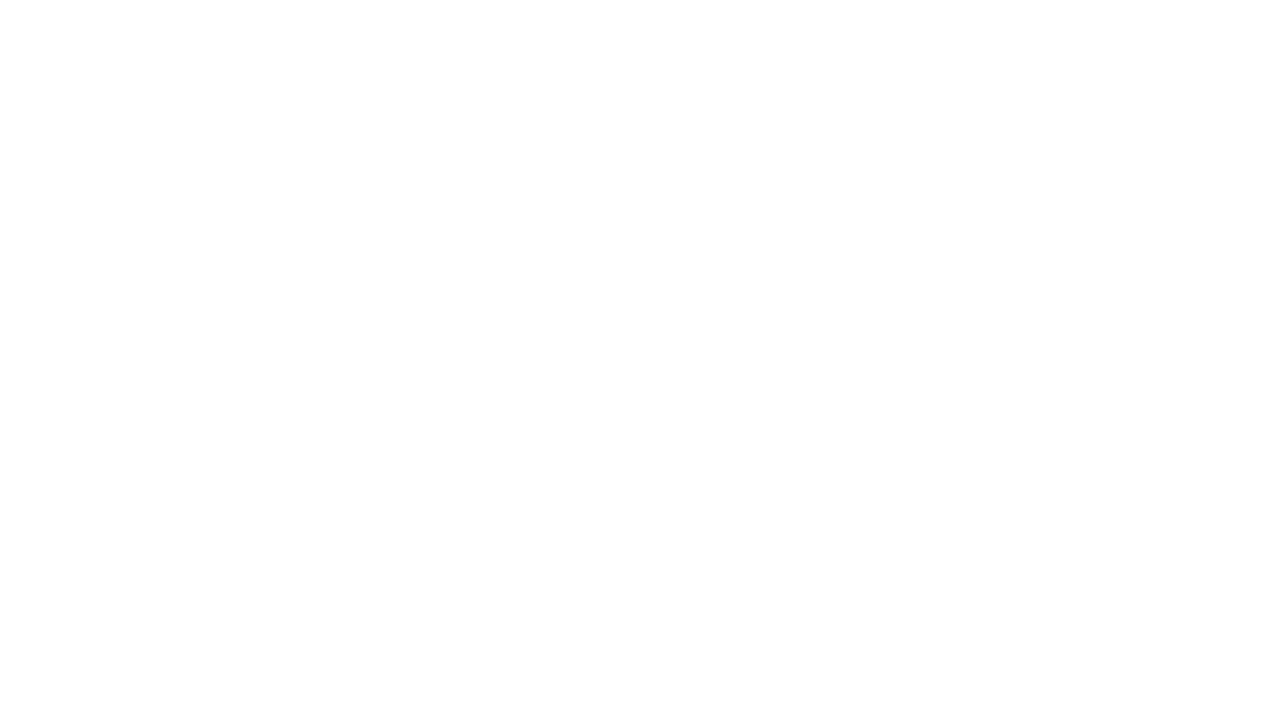

Waited 1 second for images to load
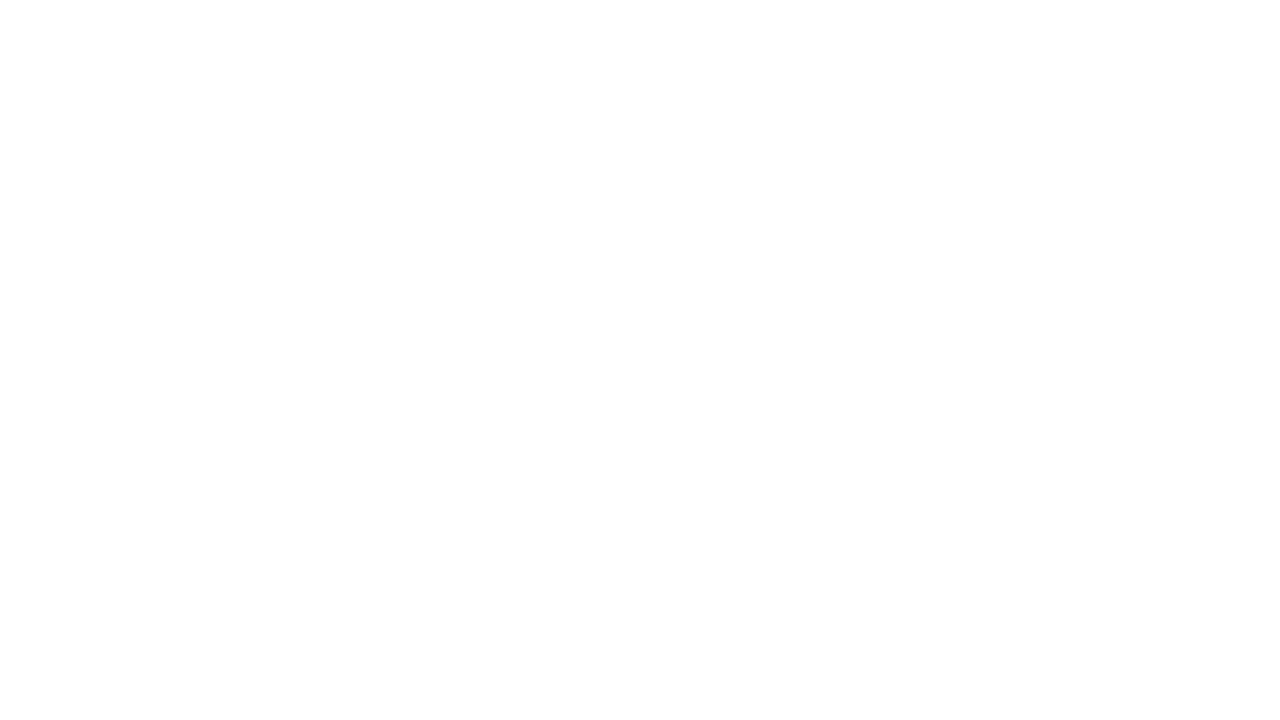

Scrolled to position 2500px to load more images
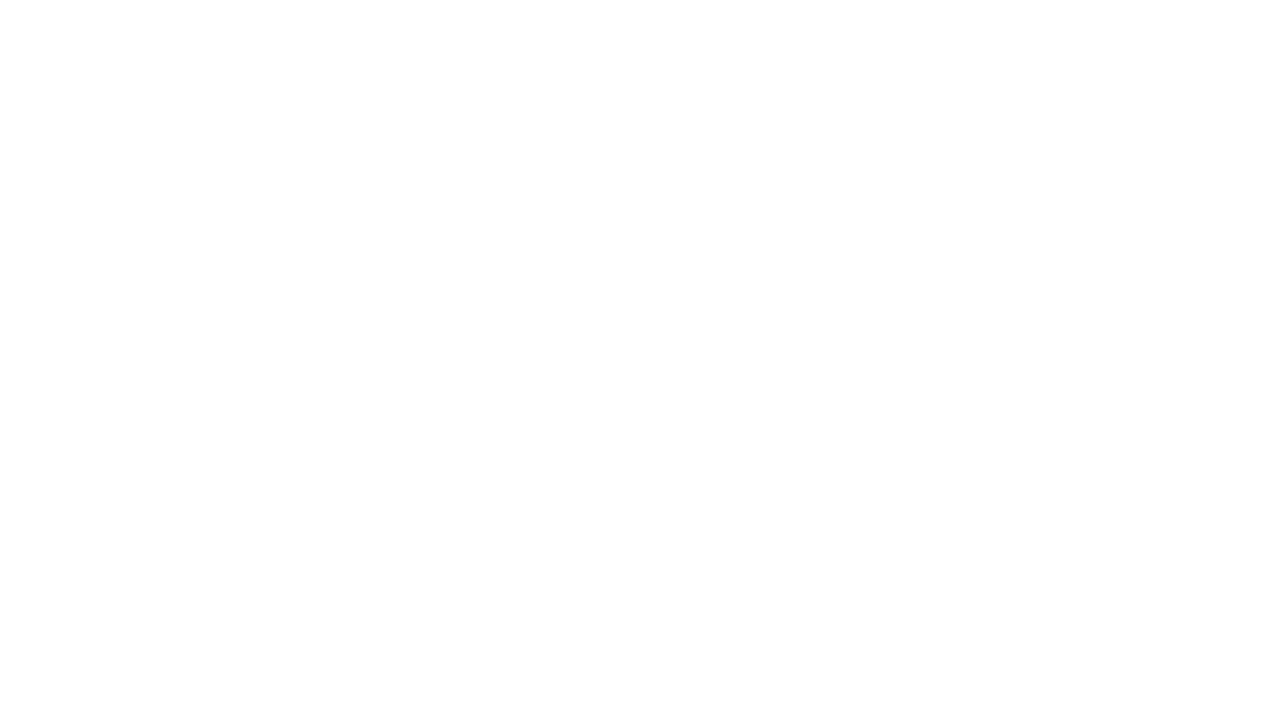

Waited 1 second for images to load
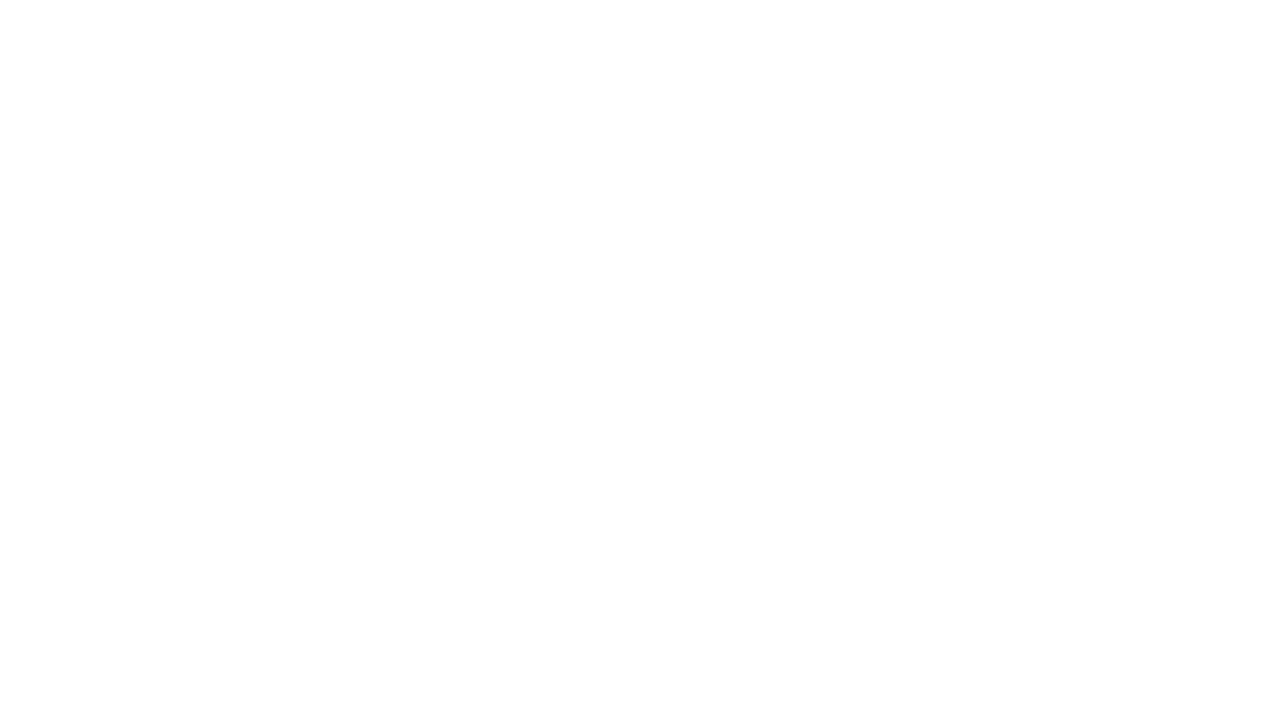

Scrolled to position 2600px to load more images
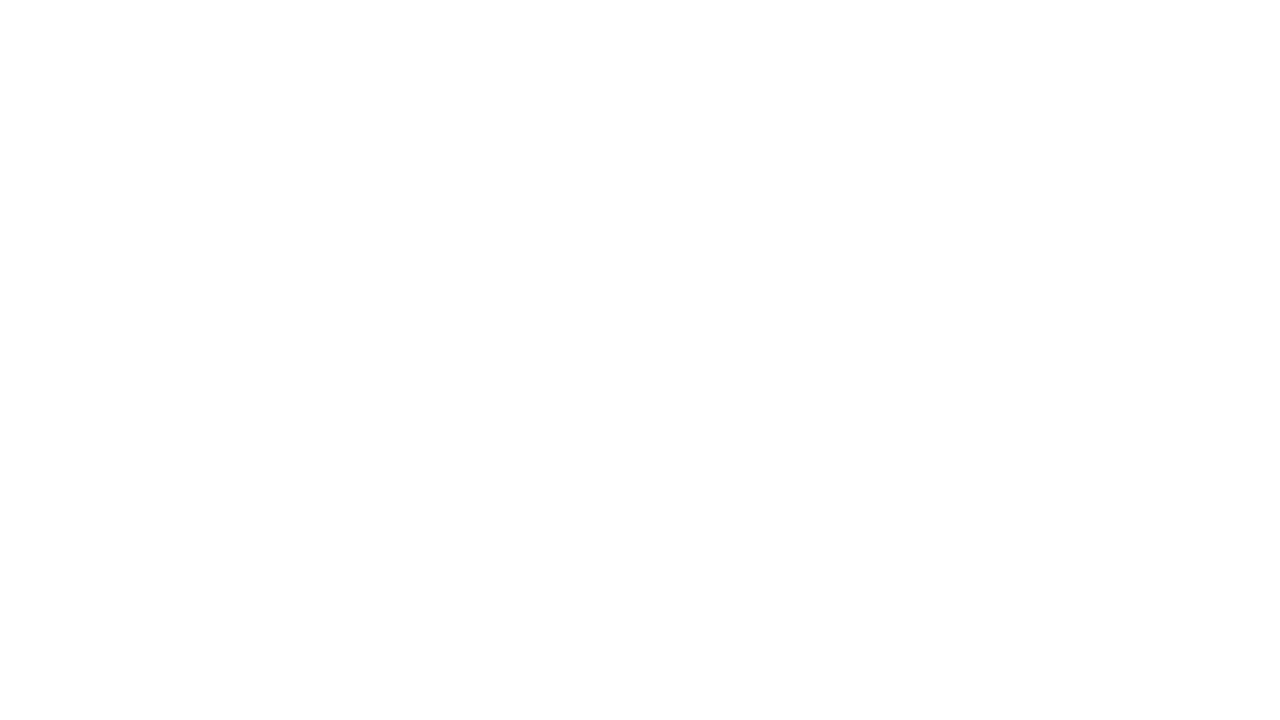

Waited 1 second for images to load
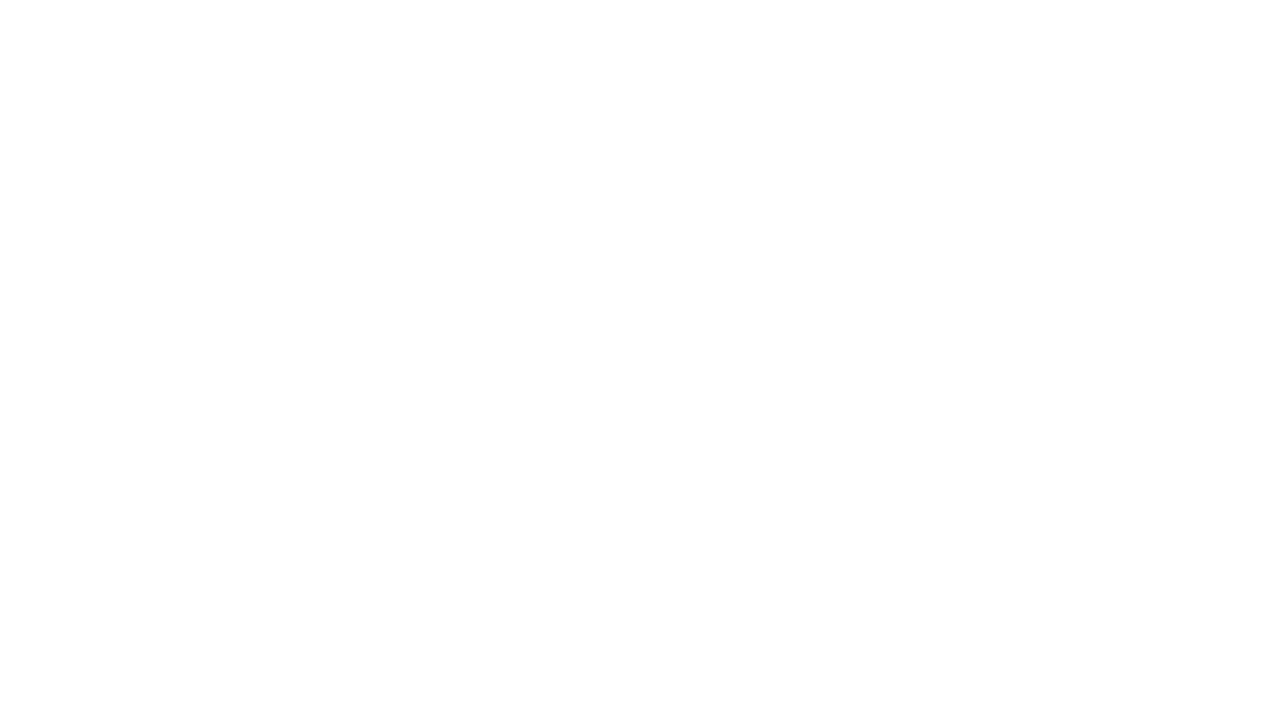

Scrolled to position 2700px to load more images
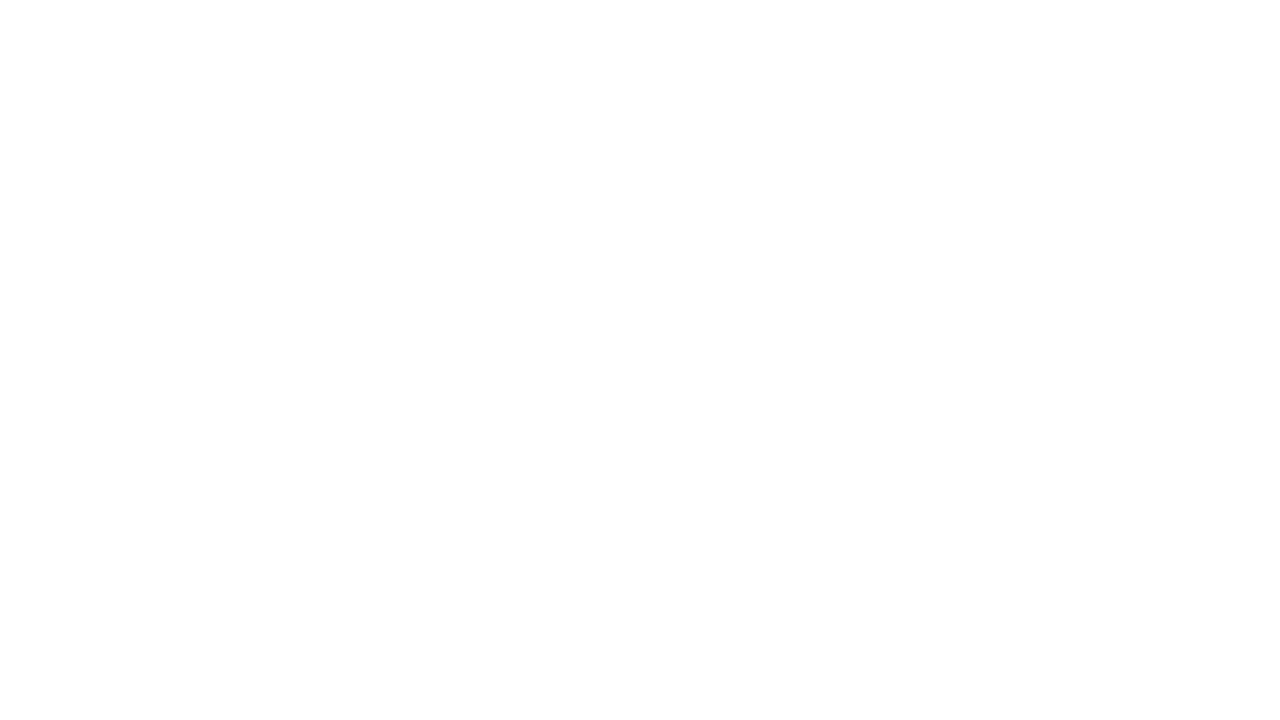

Waited 1 second for images to load
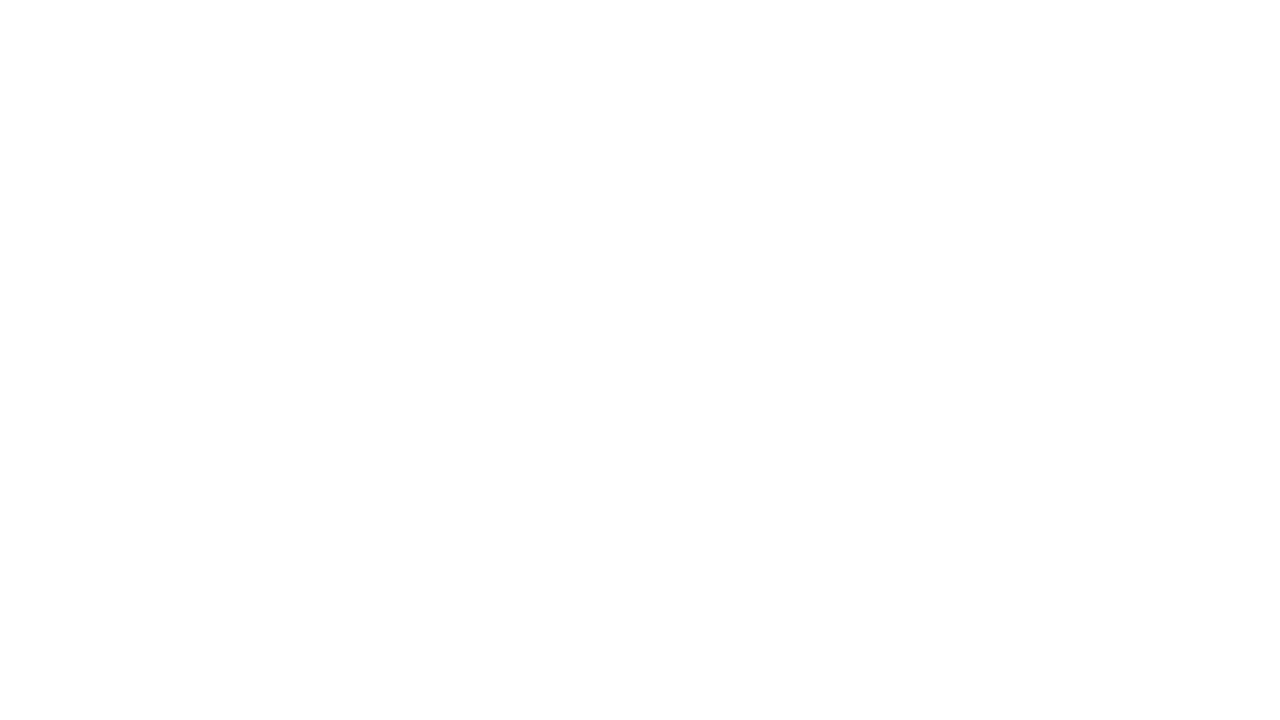

Scrolled to position 2800px to load more images
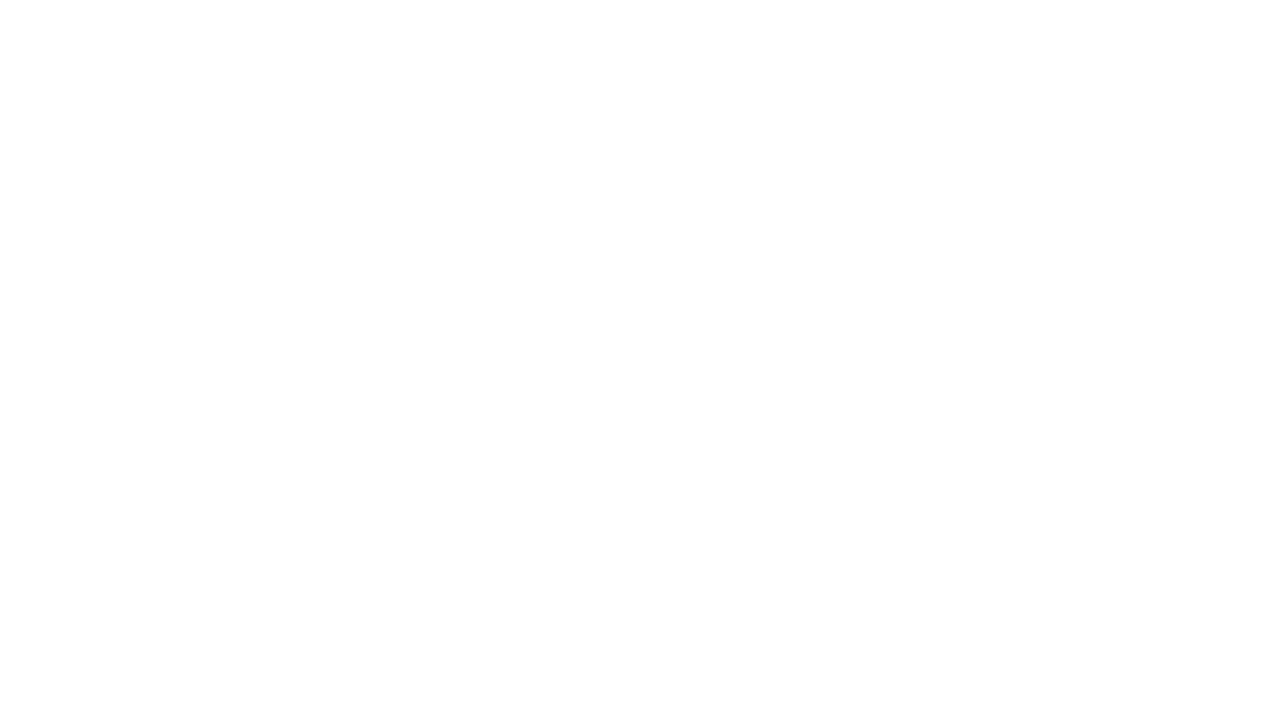

Waited 1 second for images to load
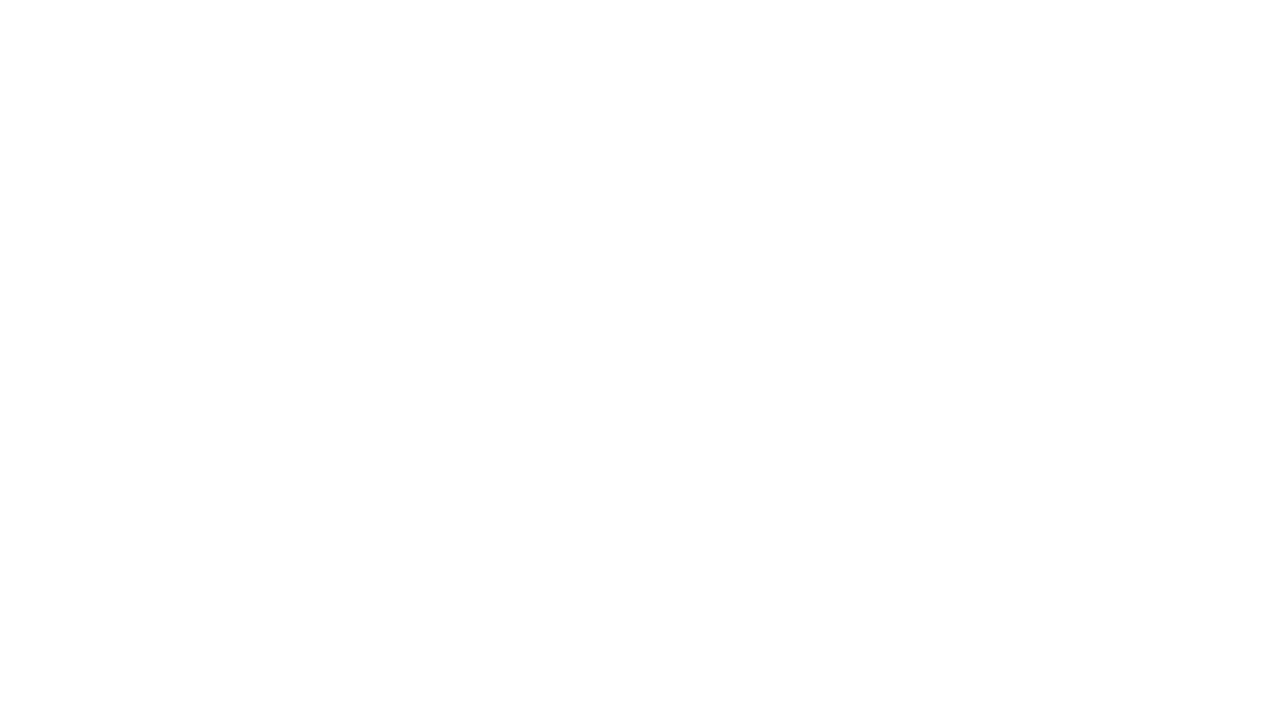

Scrolled to position 2900px to load more images
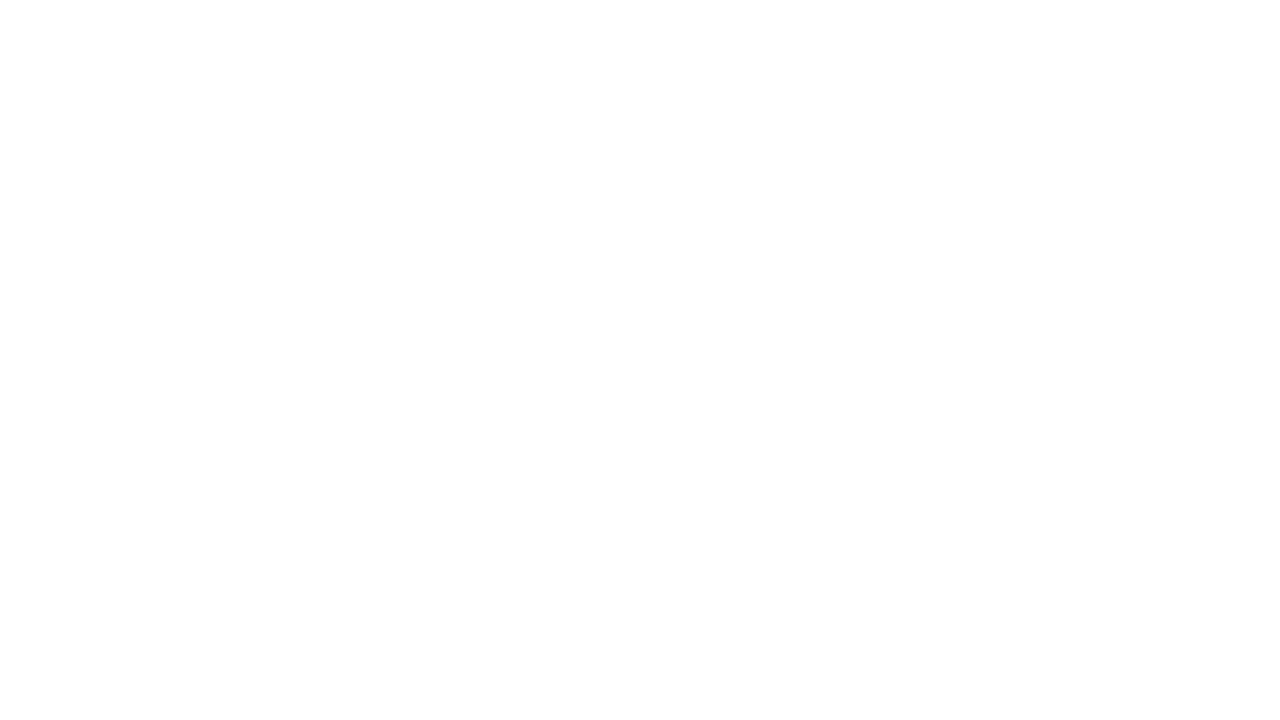

Waited 1 second for images to load
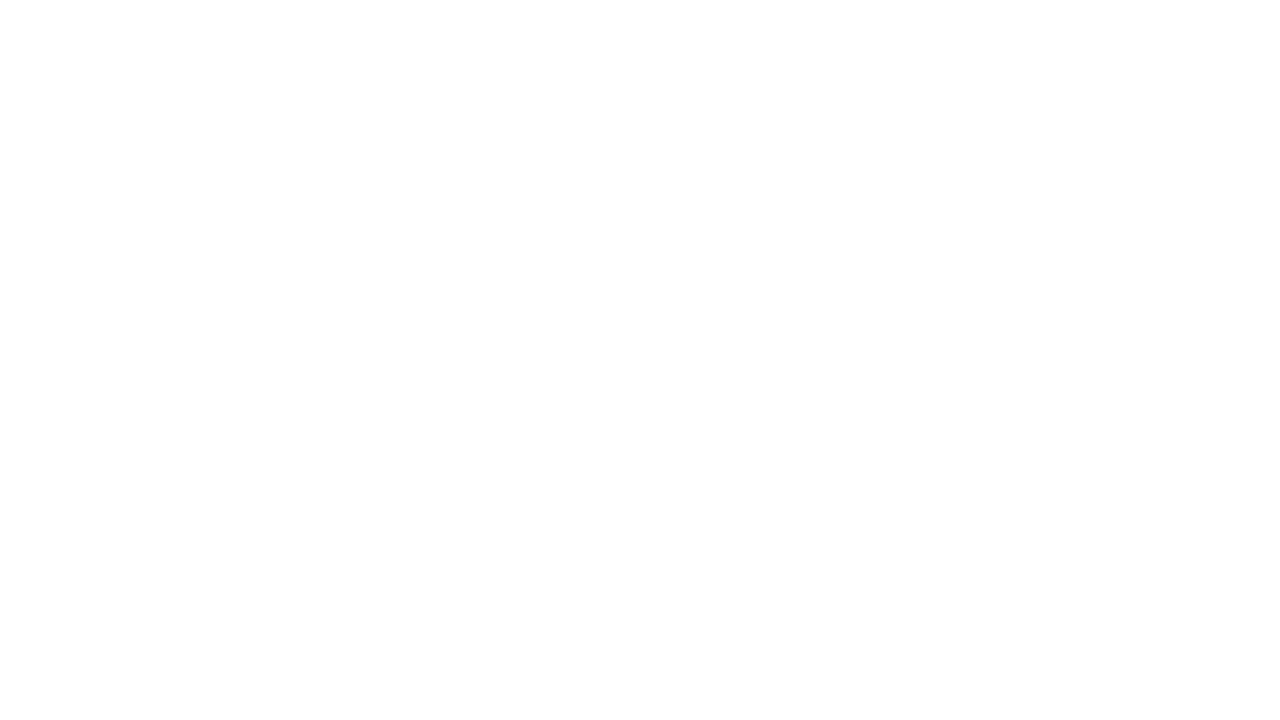

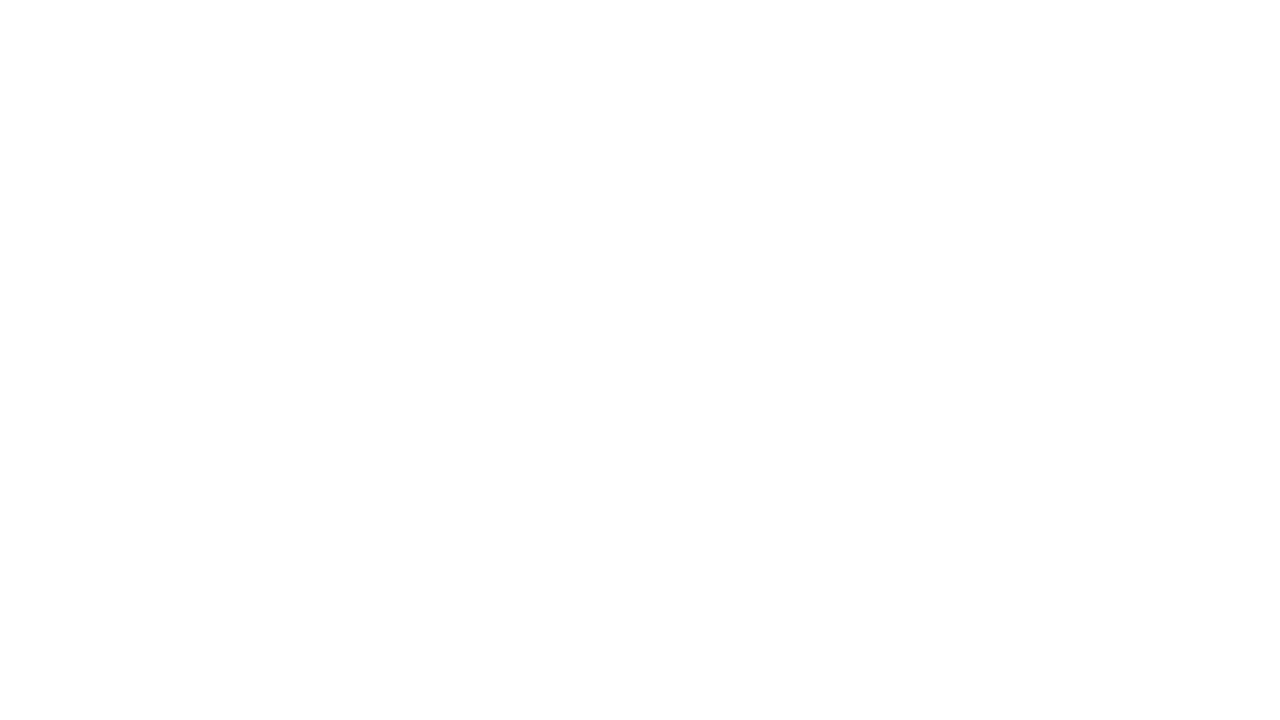